Tests infinite scroll functionality by scrolling down 750 pixels 10 times and then scrolling back up 750 pixels 10 times using JavaScript execution

Starting URL: https://practice.cydeo.com/infinite_scroll

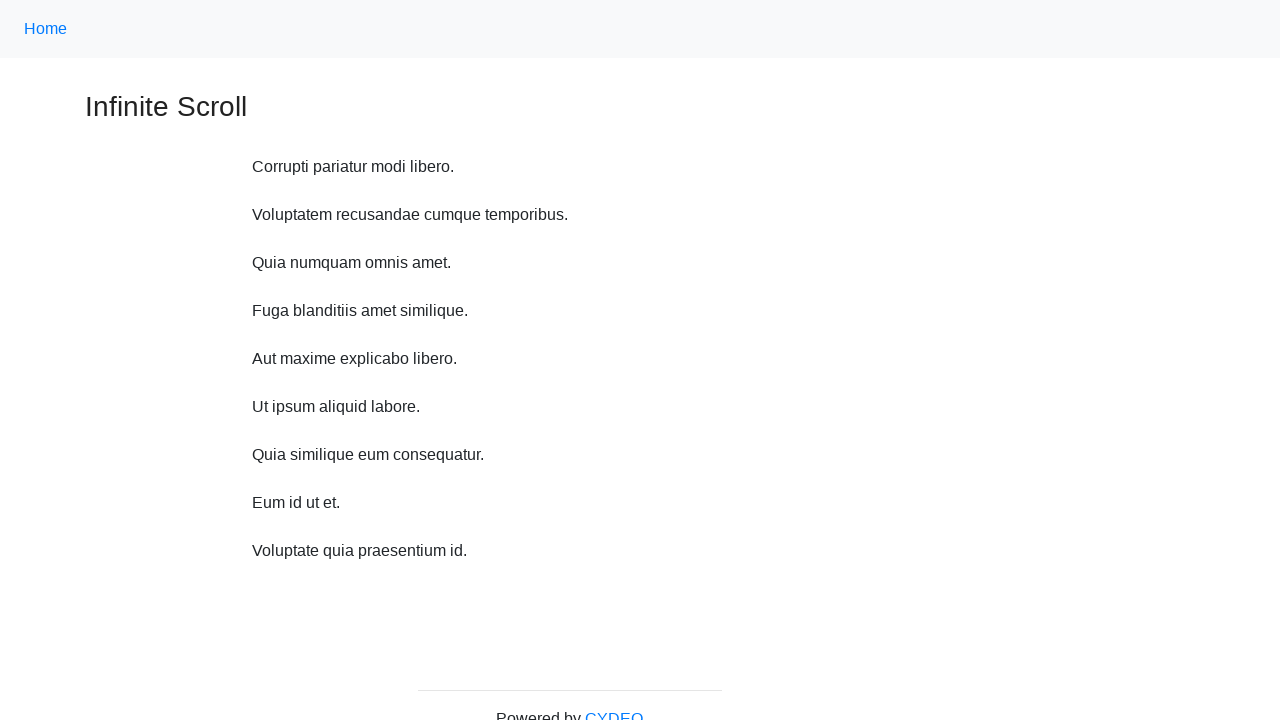

Navigated to infinite scroll practice page
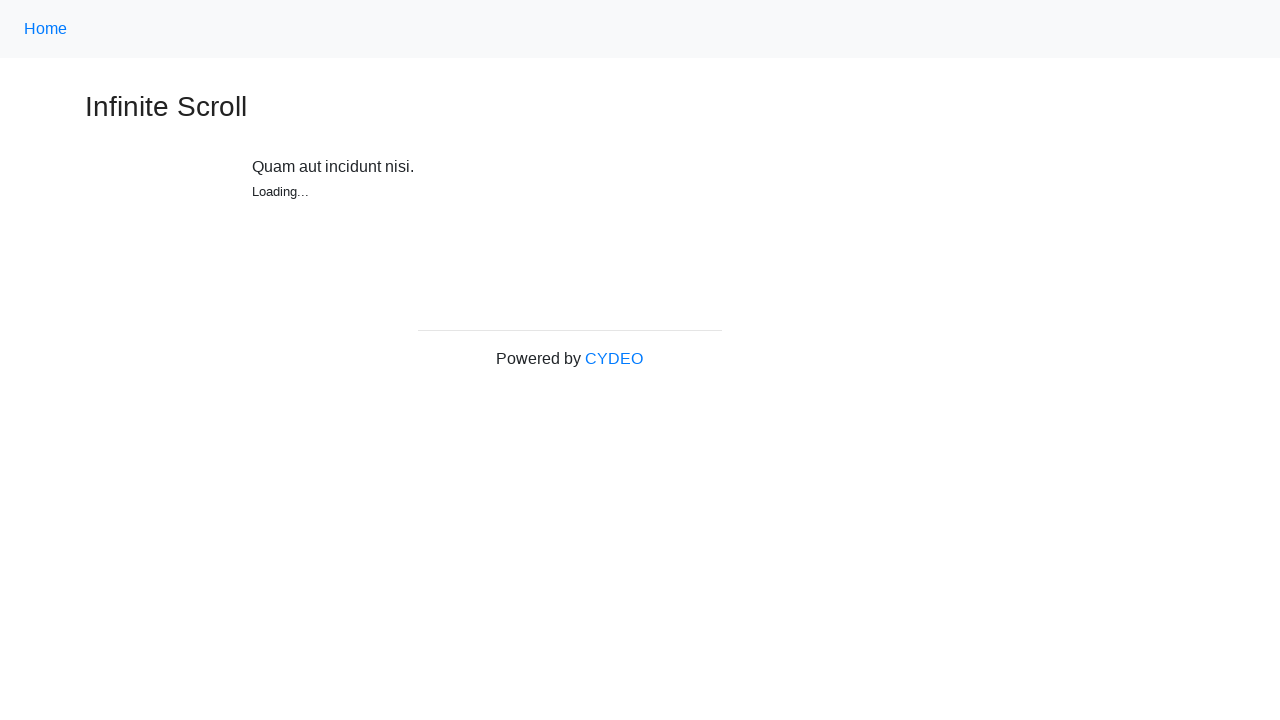

Initial scroll down by 750 pixels
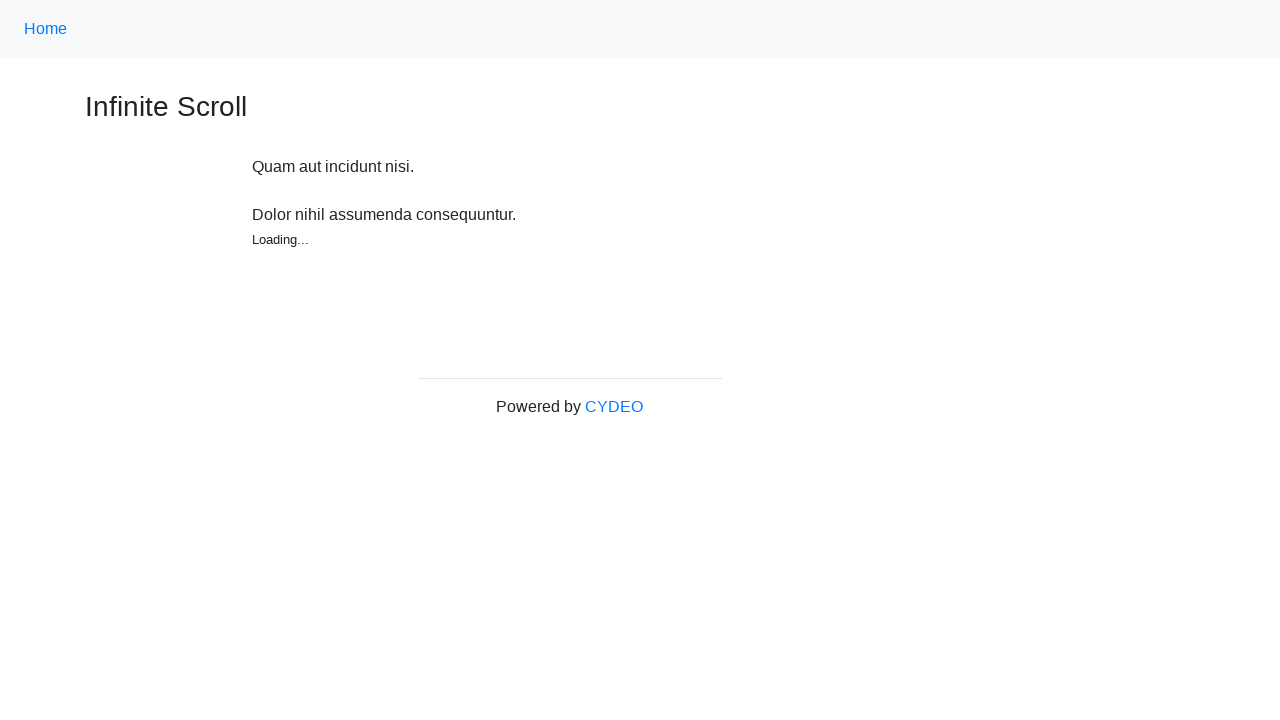

Waited 2 seconds (scroll down iteration 1/10)
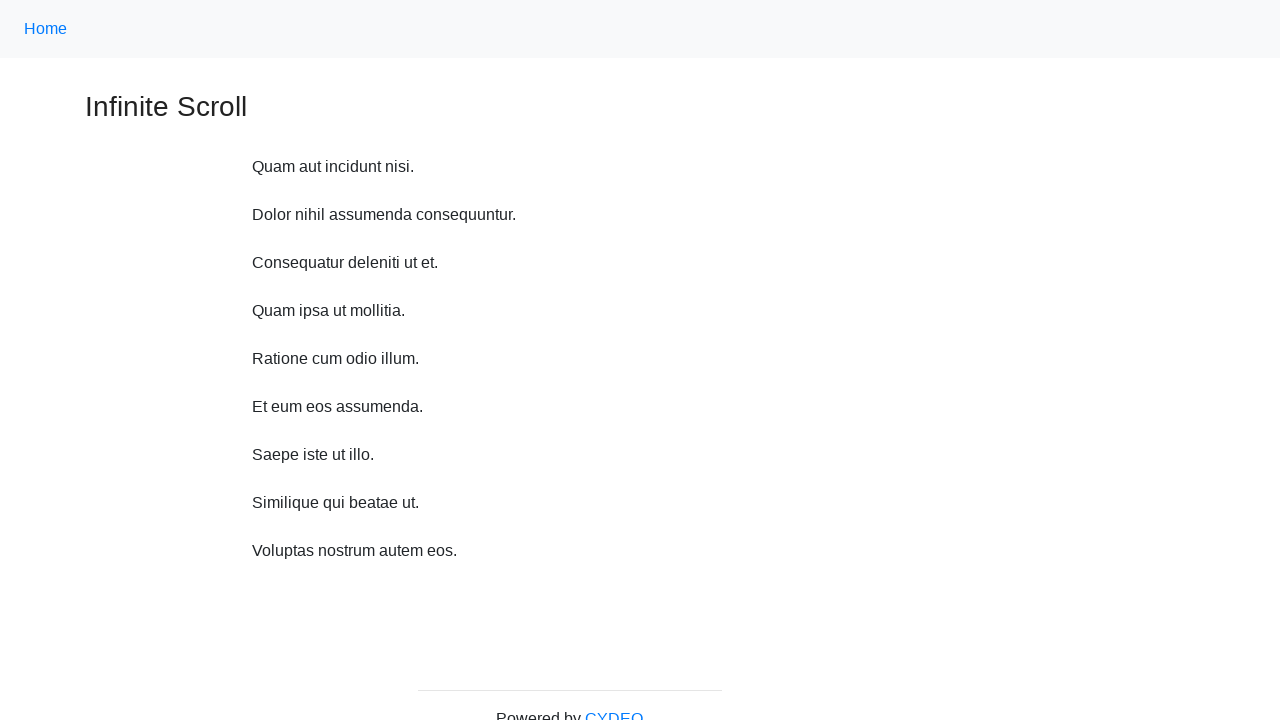

Scrolled down by 750 pixels (iteration 1/10)
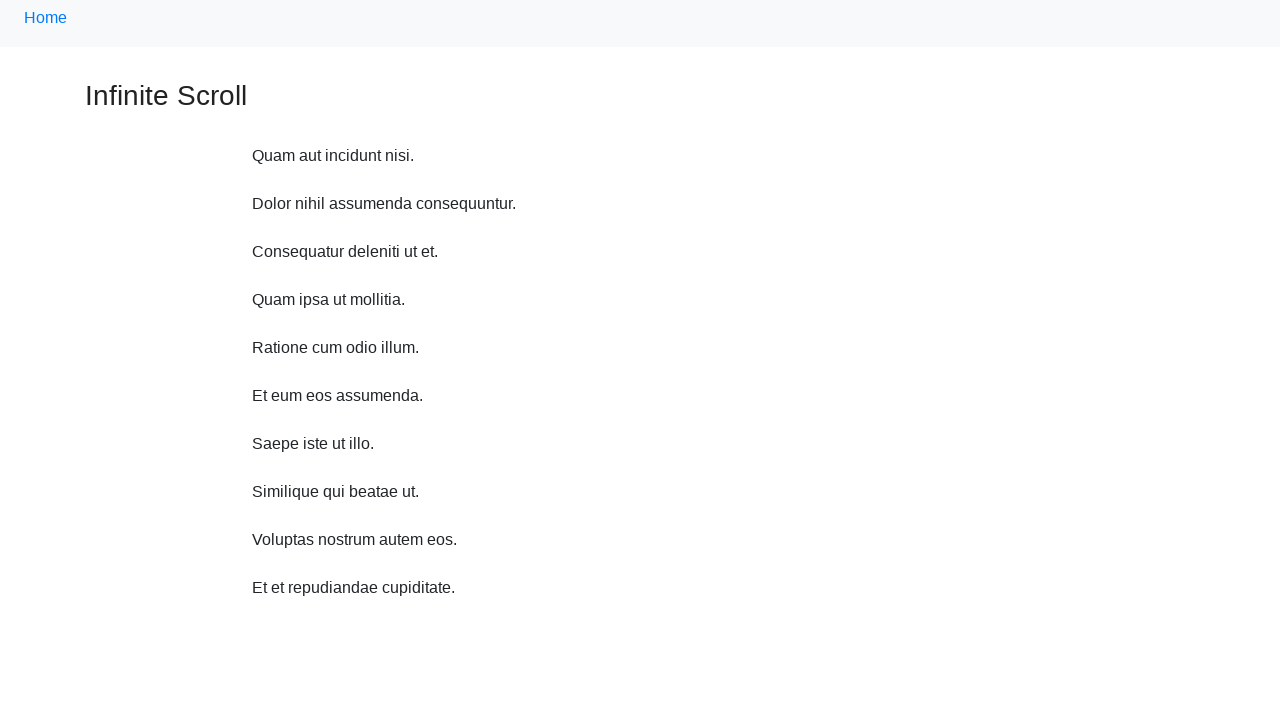

Waited 2 seconds (scroll down iteration 2/10)
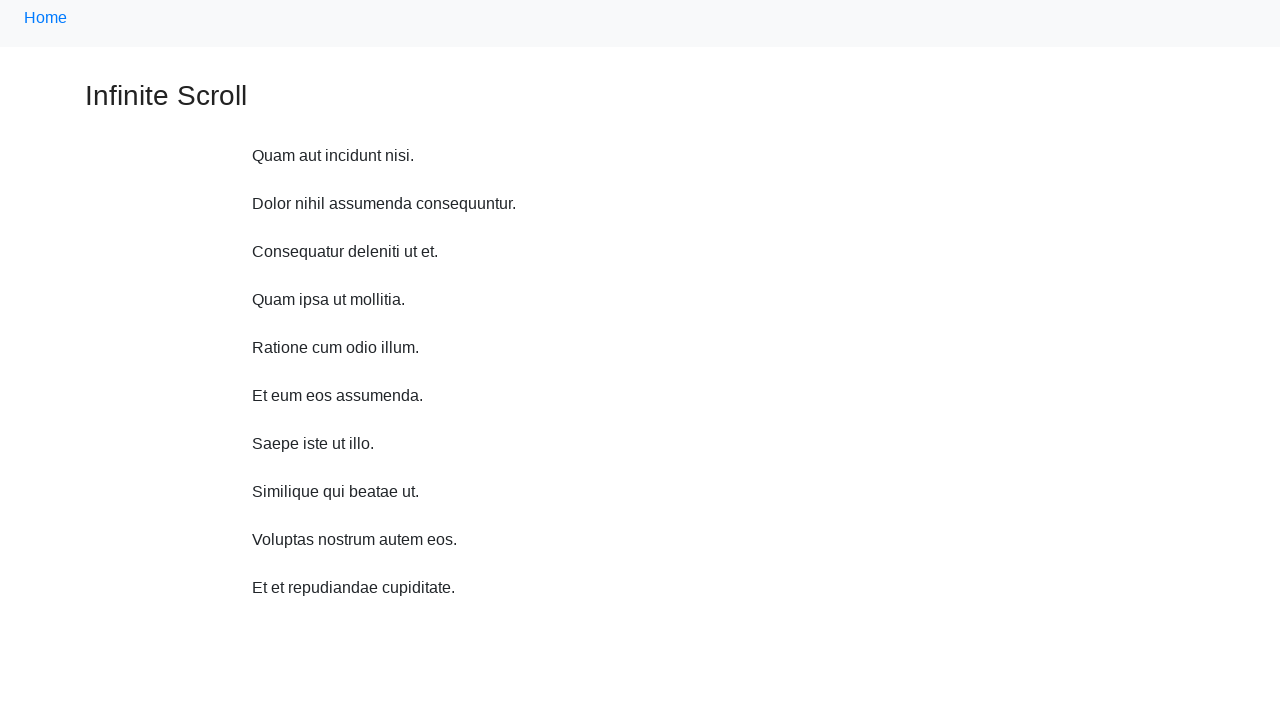

Scrolled down by 750 pixels (iteration 2/10)
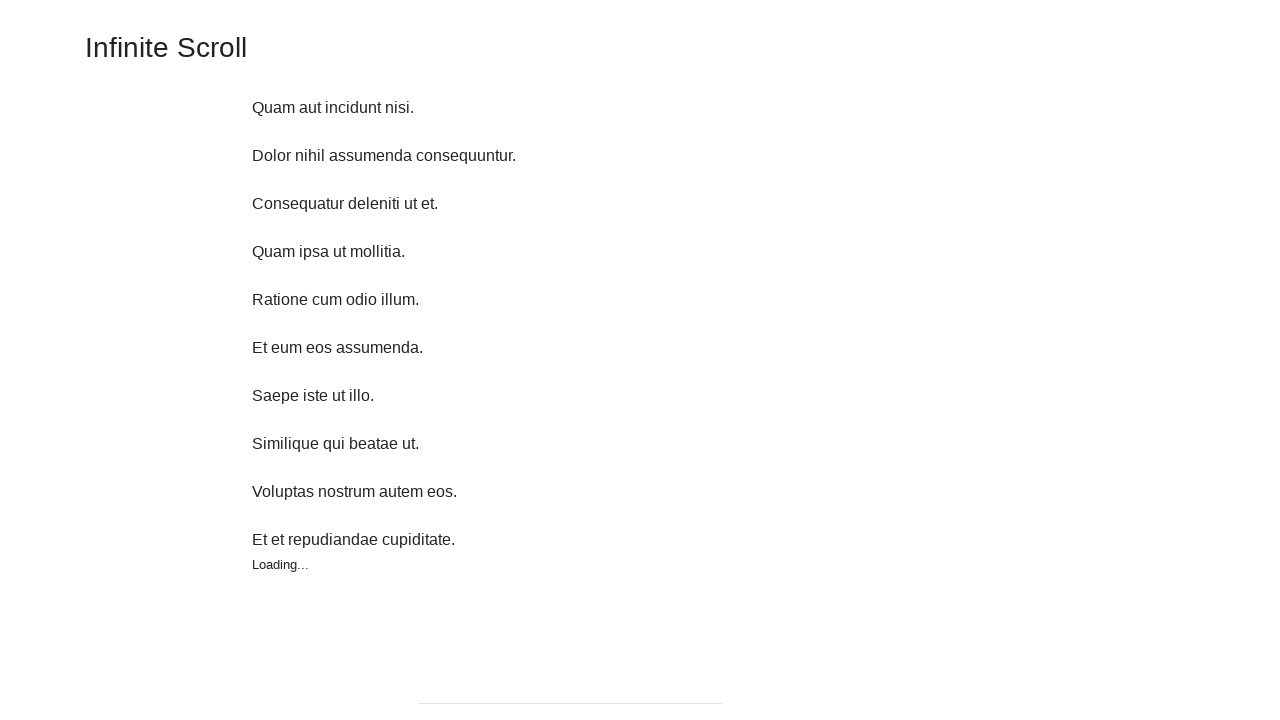

Waited 2 seconds (scroll down iteration 3/10)
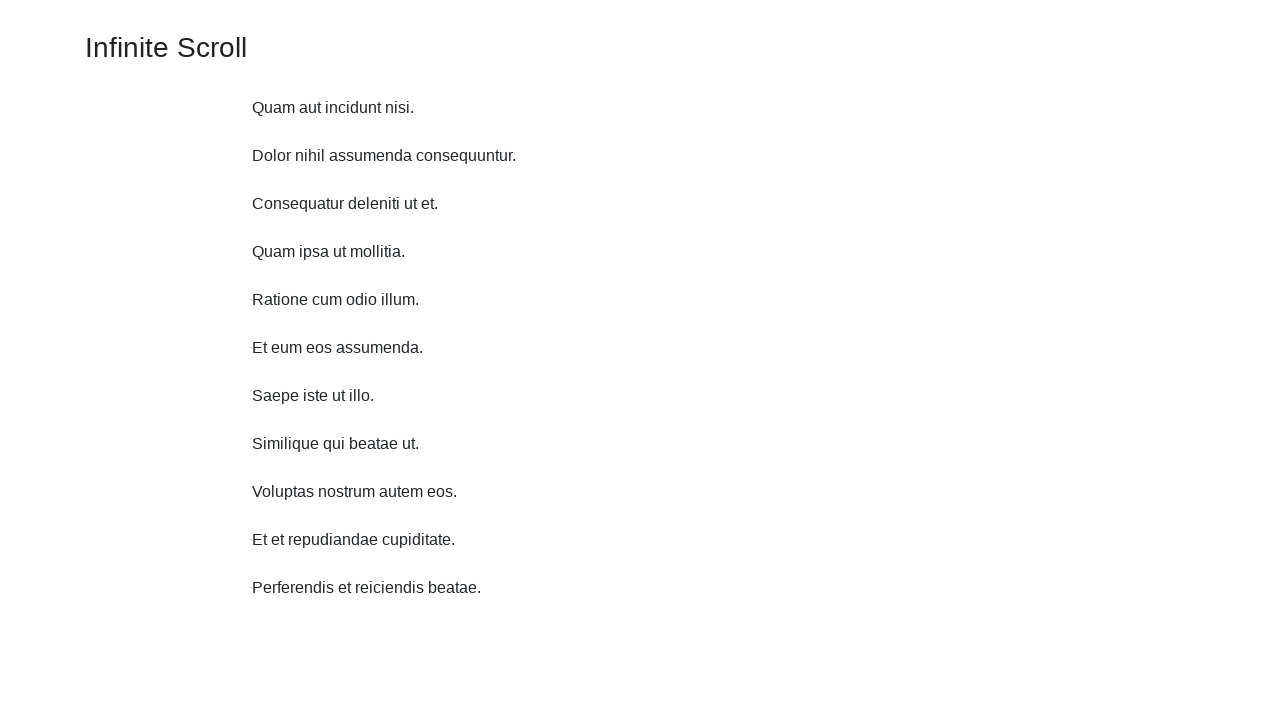

Scrolled down by 750 pixels (iteration 3/10)
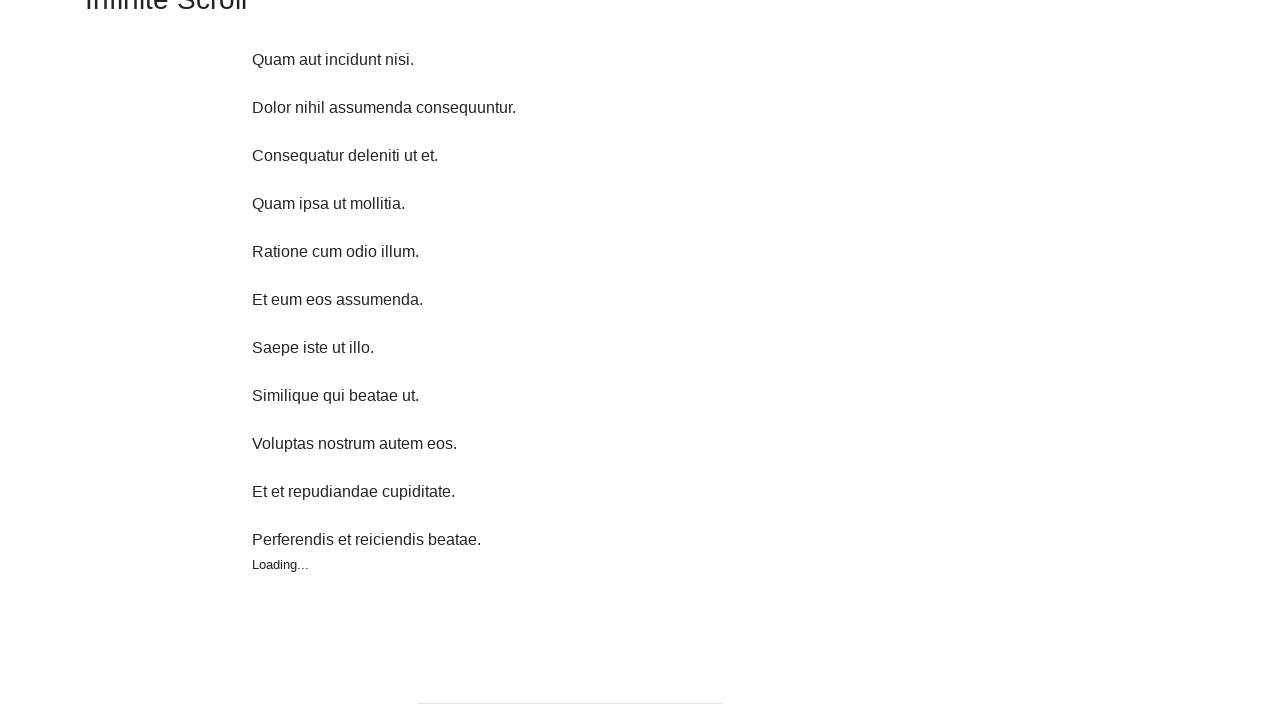

Waited 2 seconds (scroll down iteration 4/10)
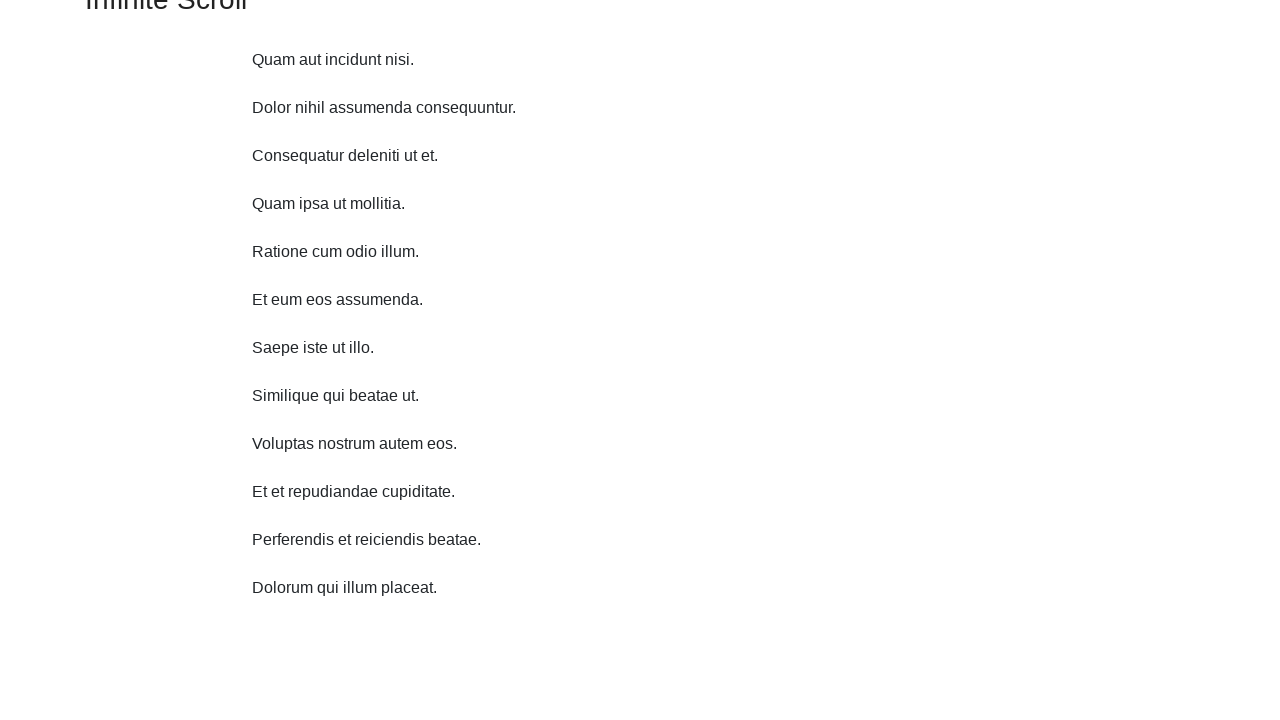

Scrolled down by 750 pixels (iteration 4/10)
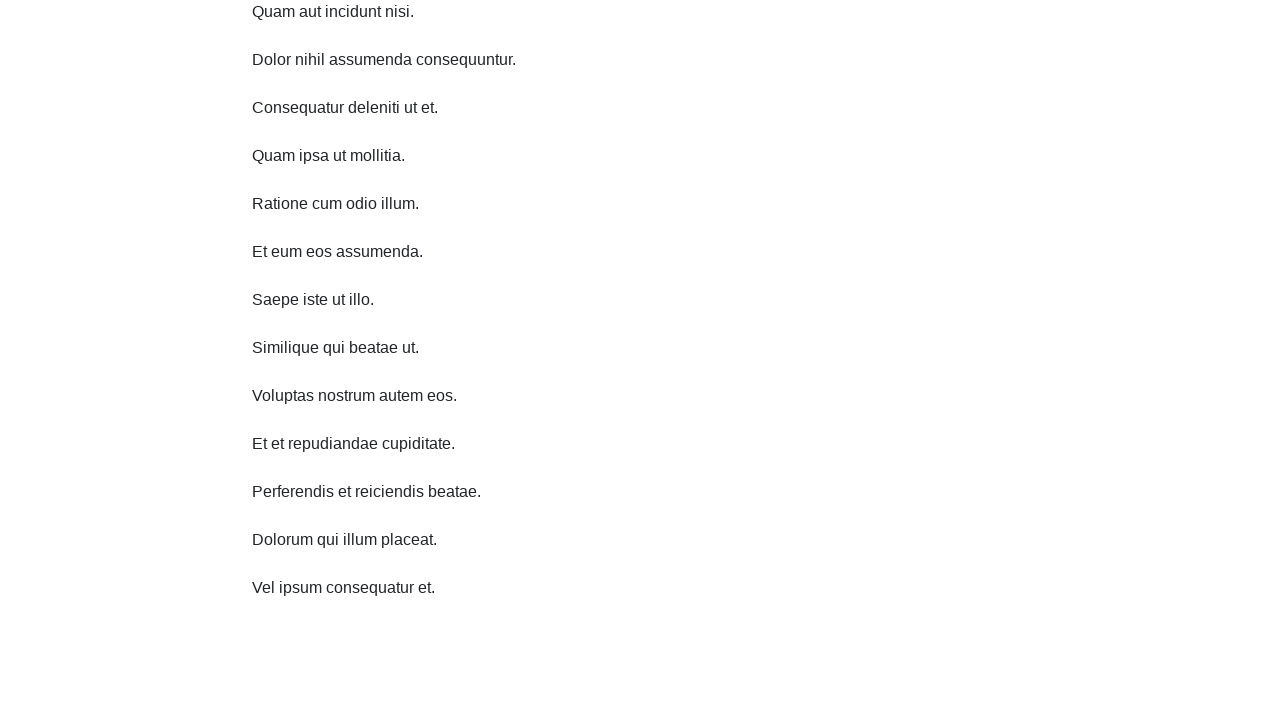

Waited 2 seconds (scroll down iteration 5/10)
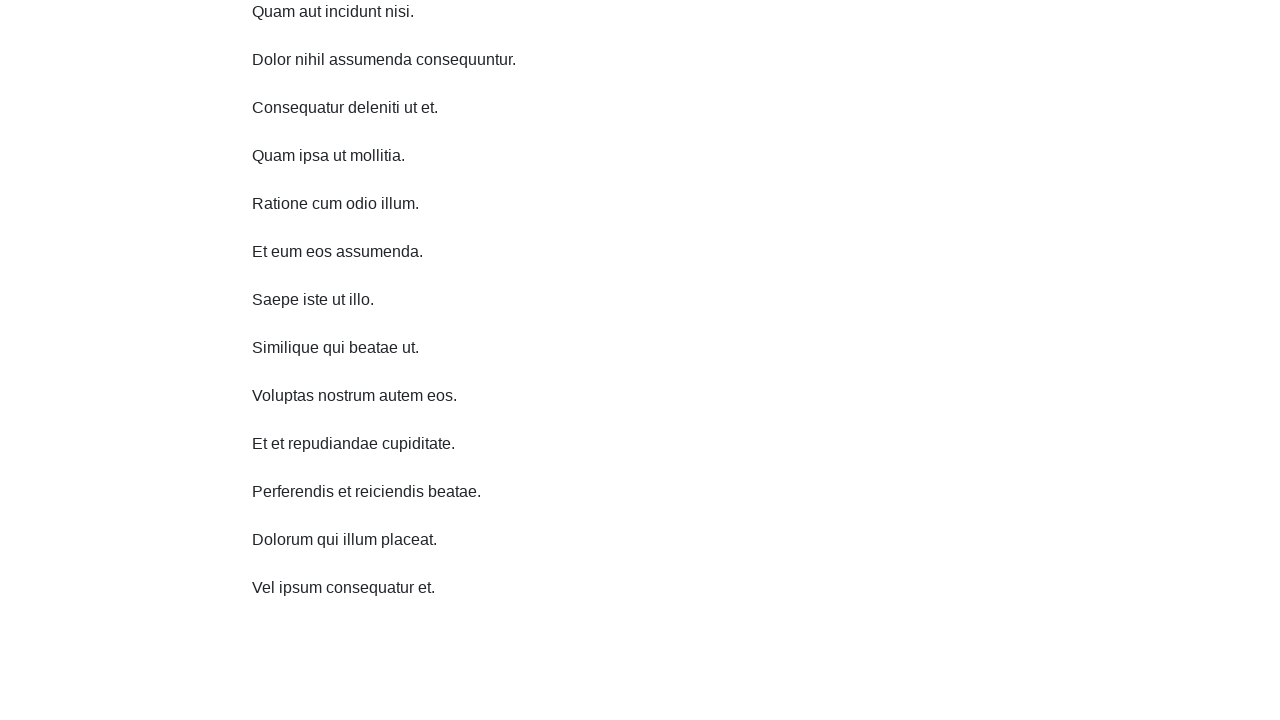

Scrolled down by 750 pixels (iteration 5/10)
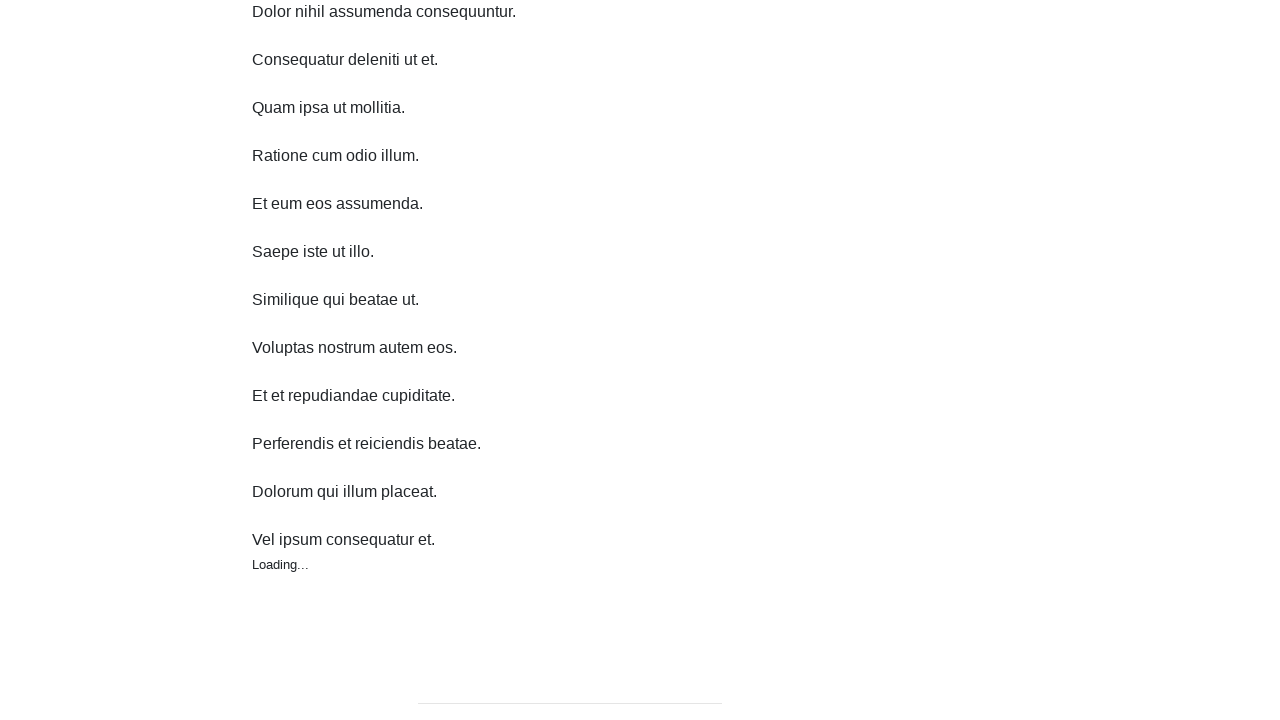

Waited 2 seconds (scroll down iteration 6/10)
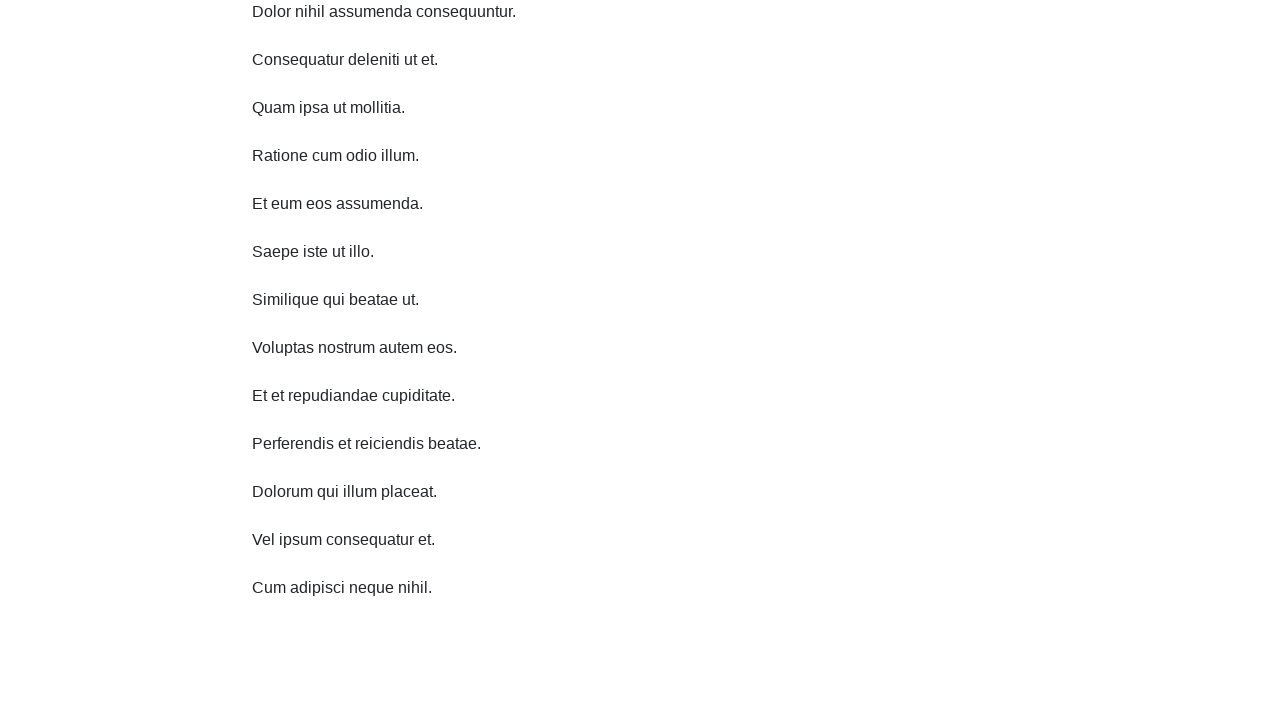

Scrolled down by 750 pixels (iteration 6/10)
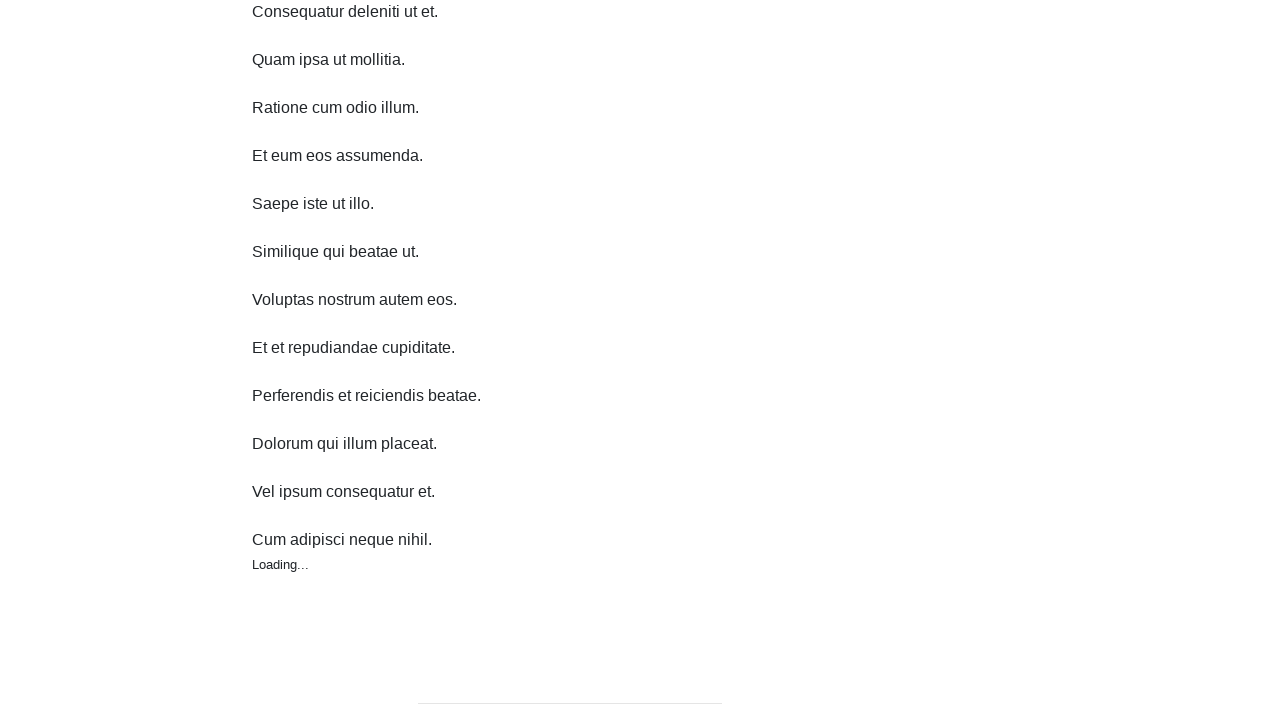

Waited 2 seconds (scroll down iteration 7/10)
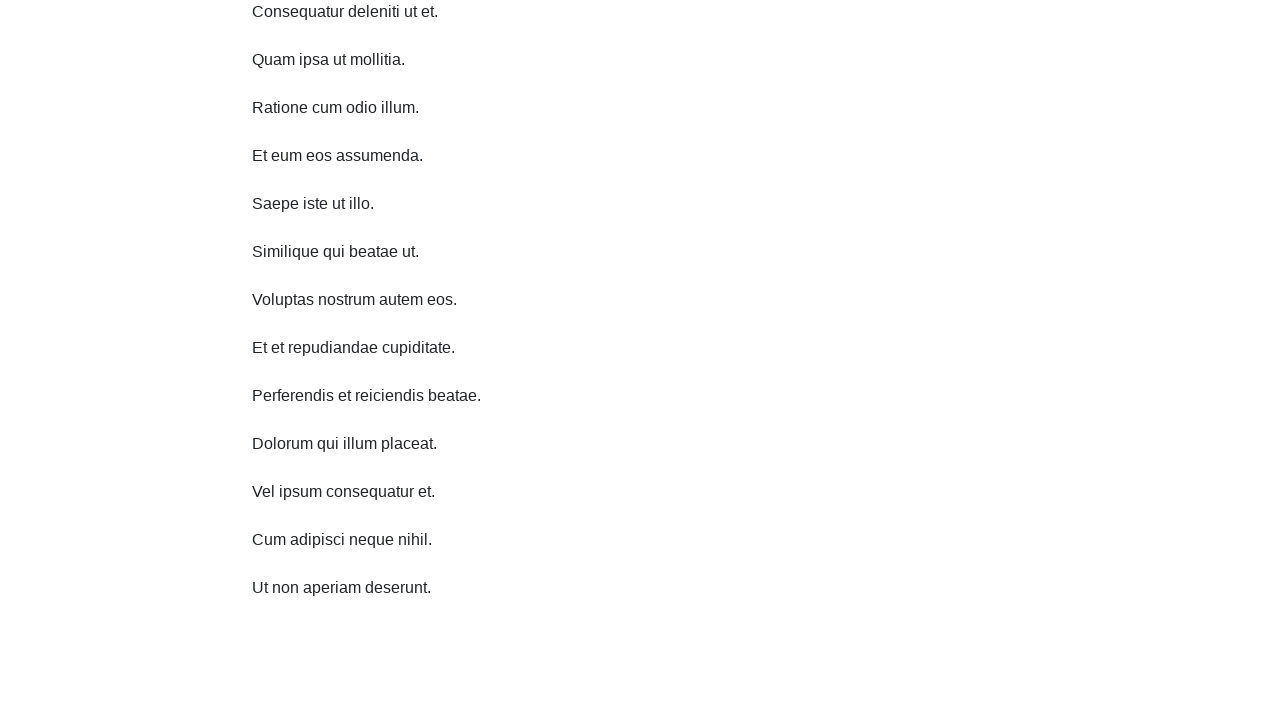

Scrolled down by 750 pixels (iteration 7/10)
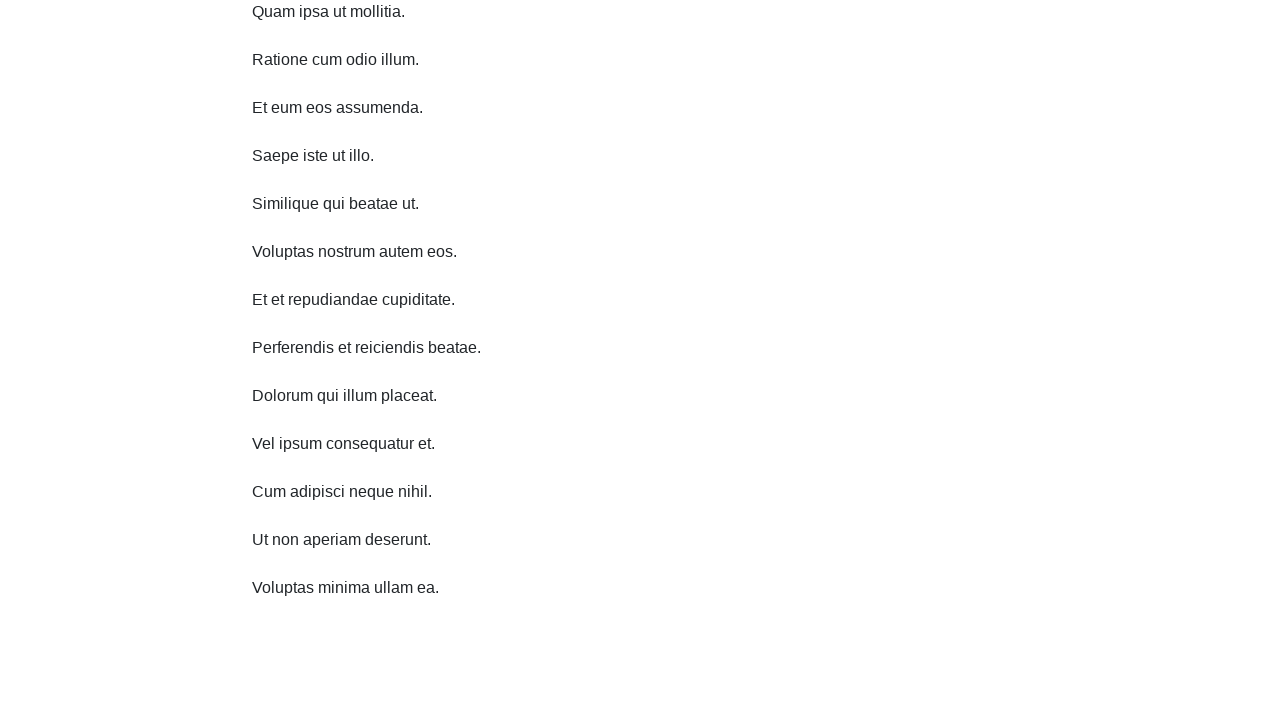

Waited 2 seconds (scroll down iteration 8/10)
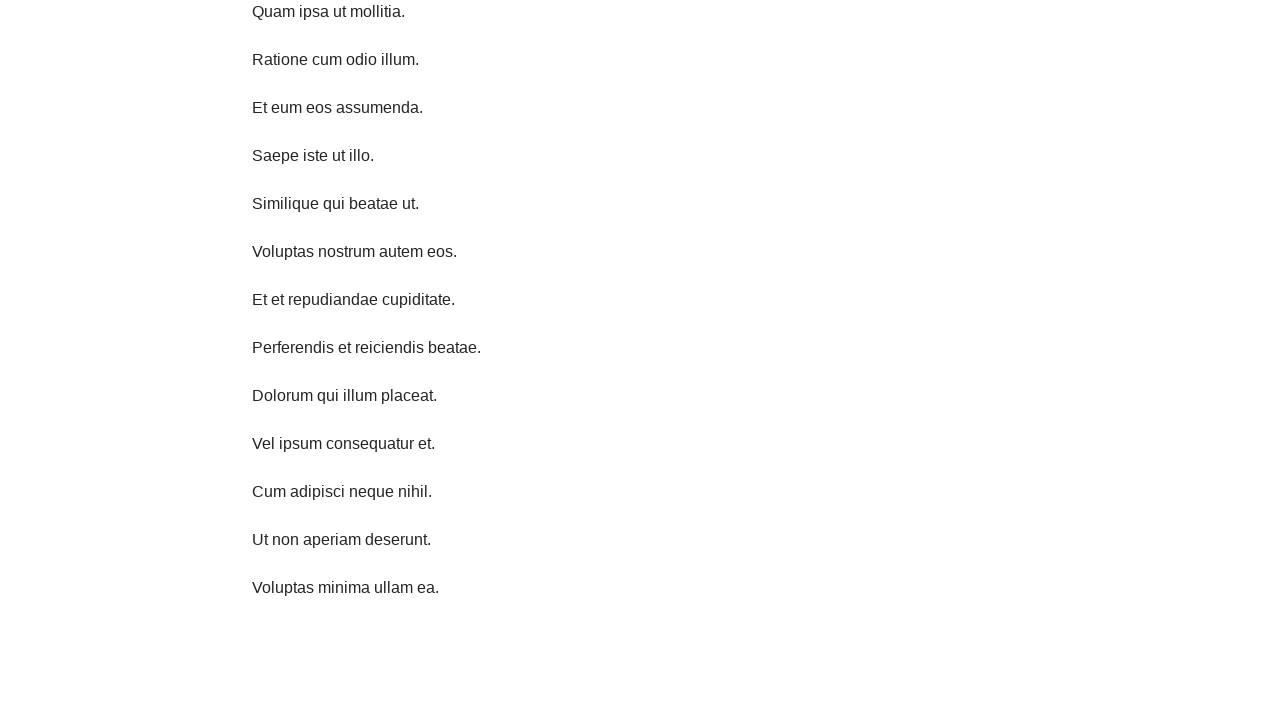

Scrolled down by 750 pixels (iteration 8/10)
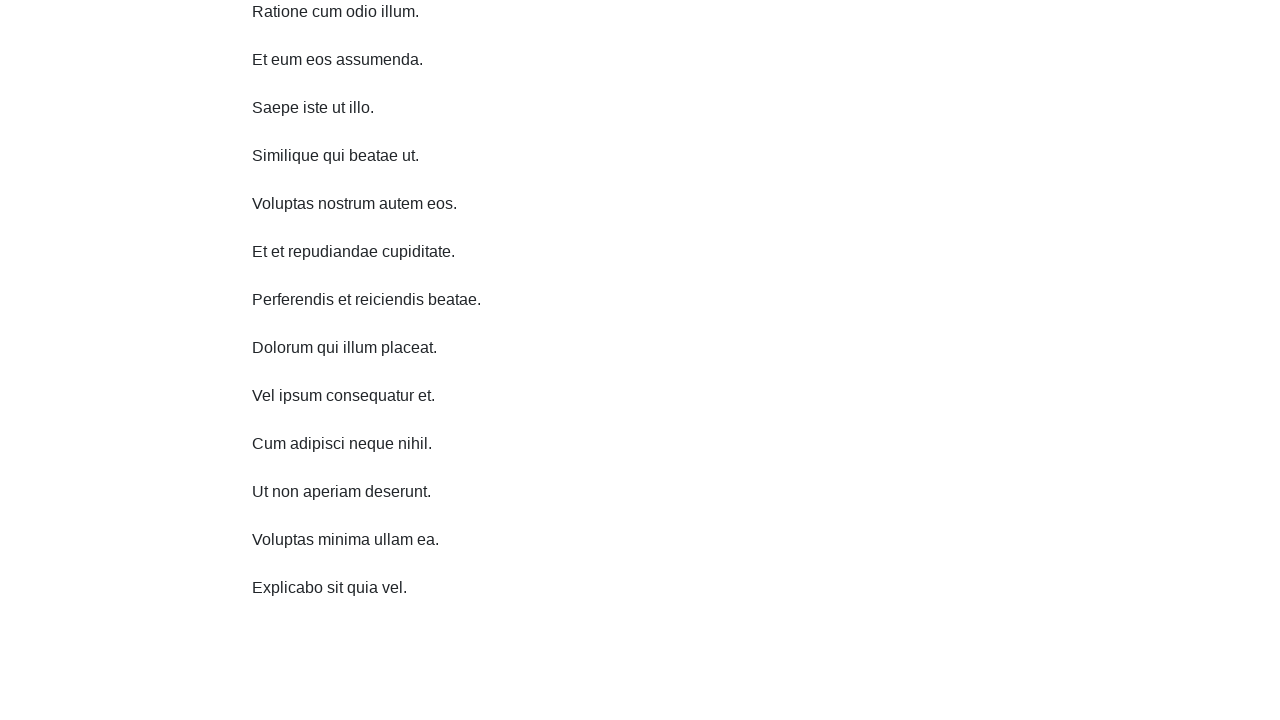

Waited 2 seconds (scroll down iteration 9/10)
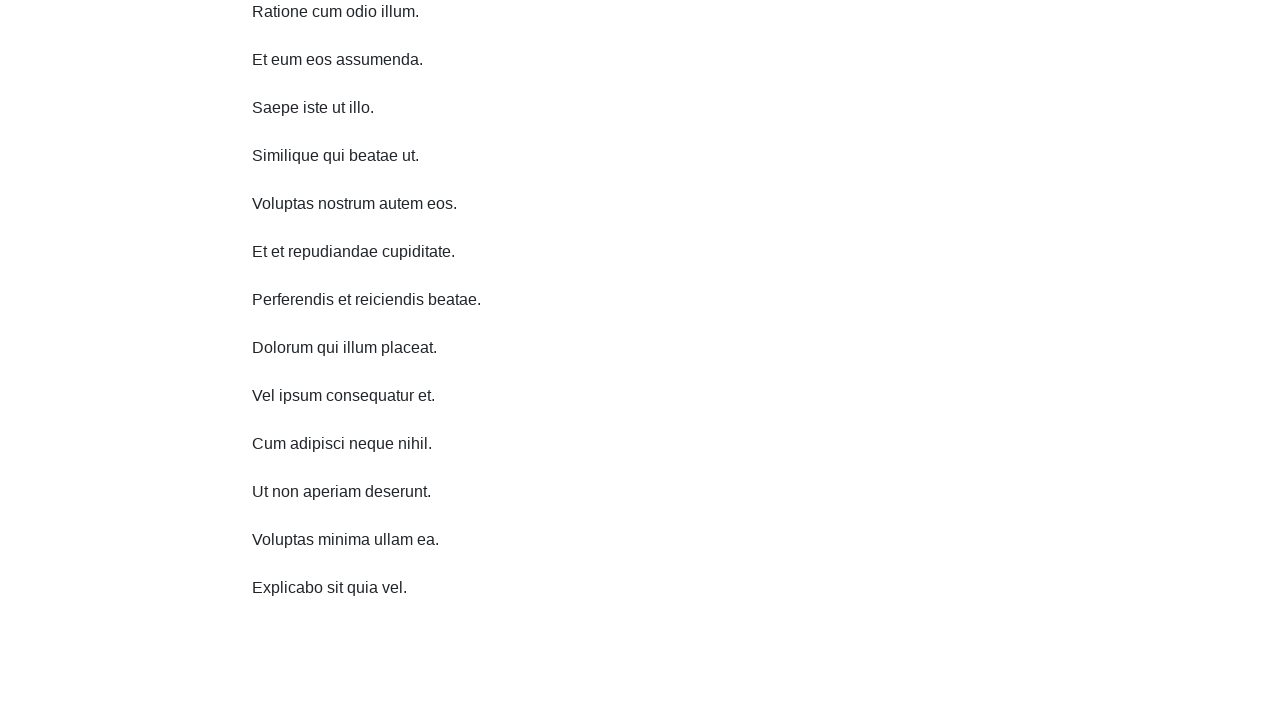

Scrolled down by 750 pixels (iteration 9/10)
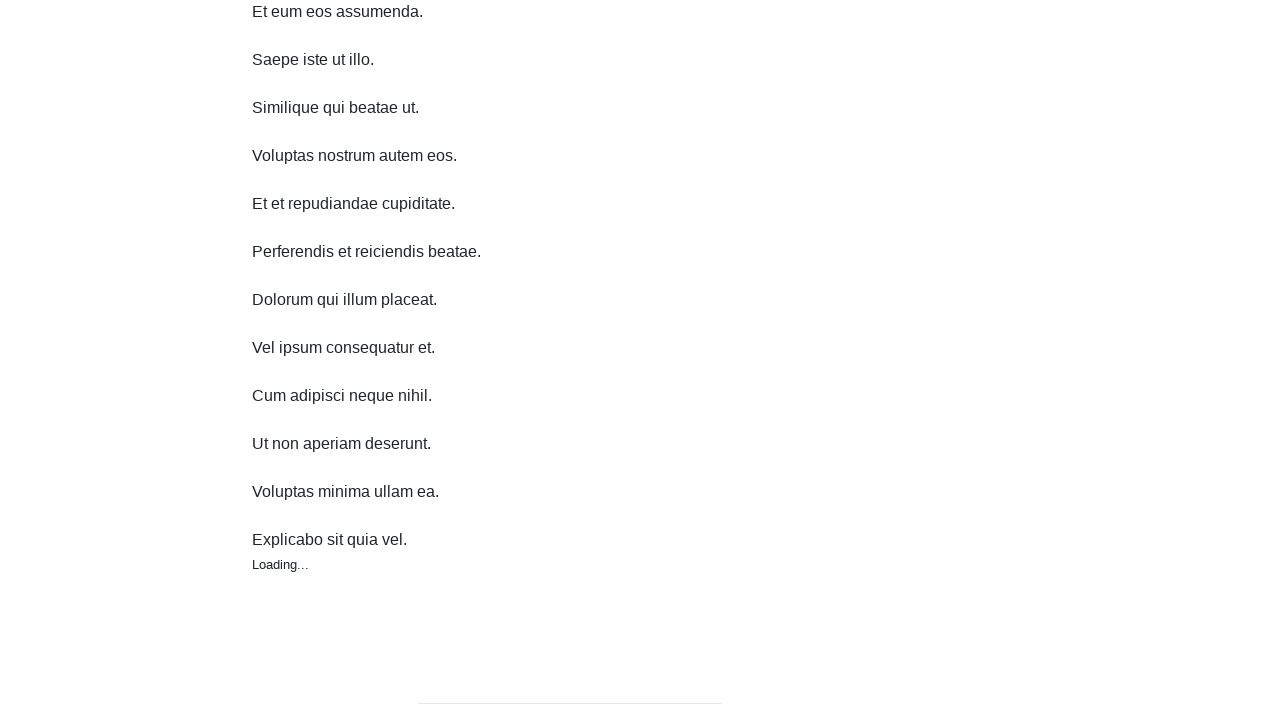

Waited 2 seconds (scroll down iteration 10/10)
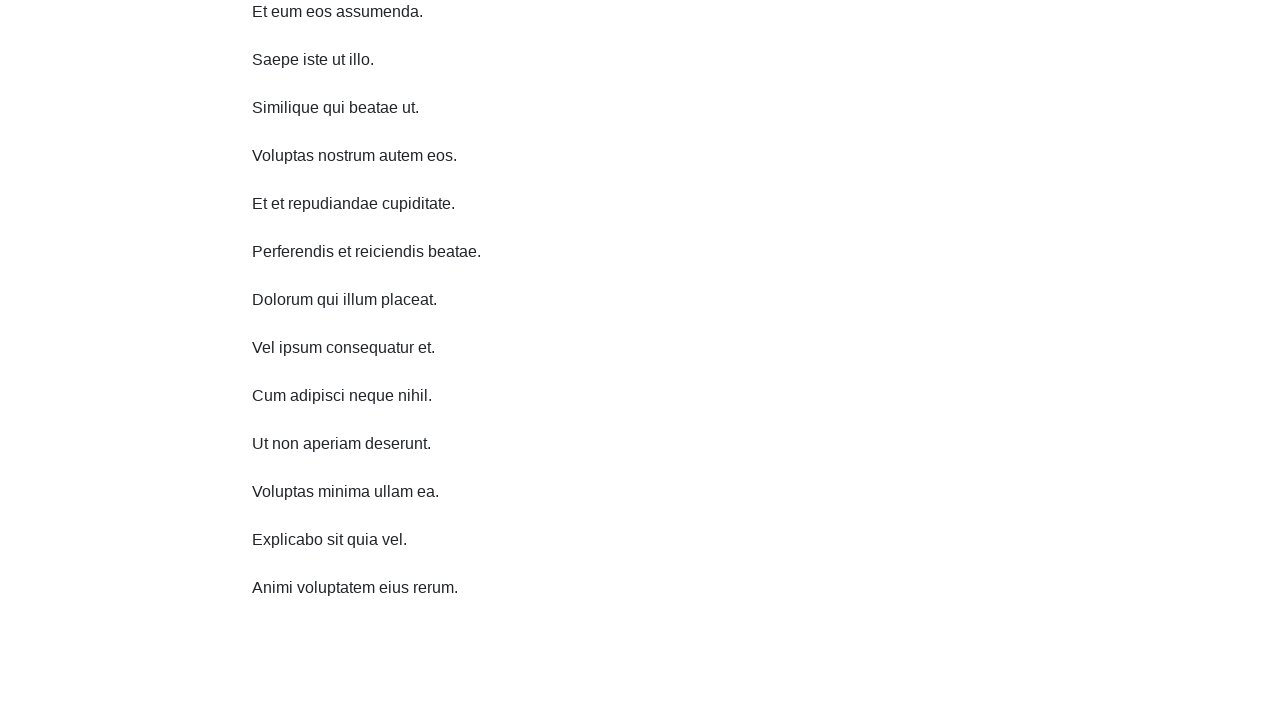

Scrolled down by 750 pixels (iteration 10/10)
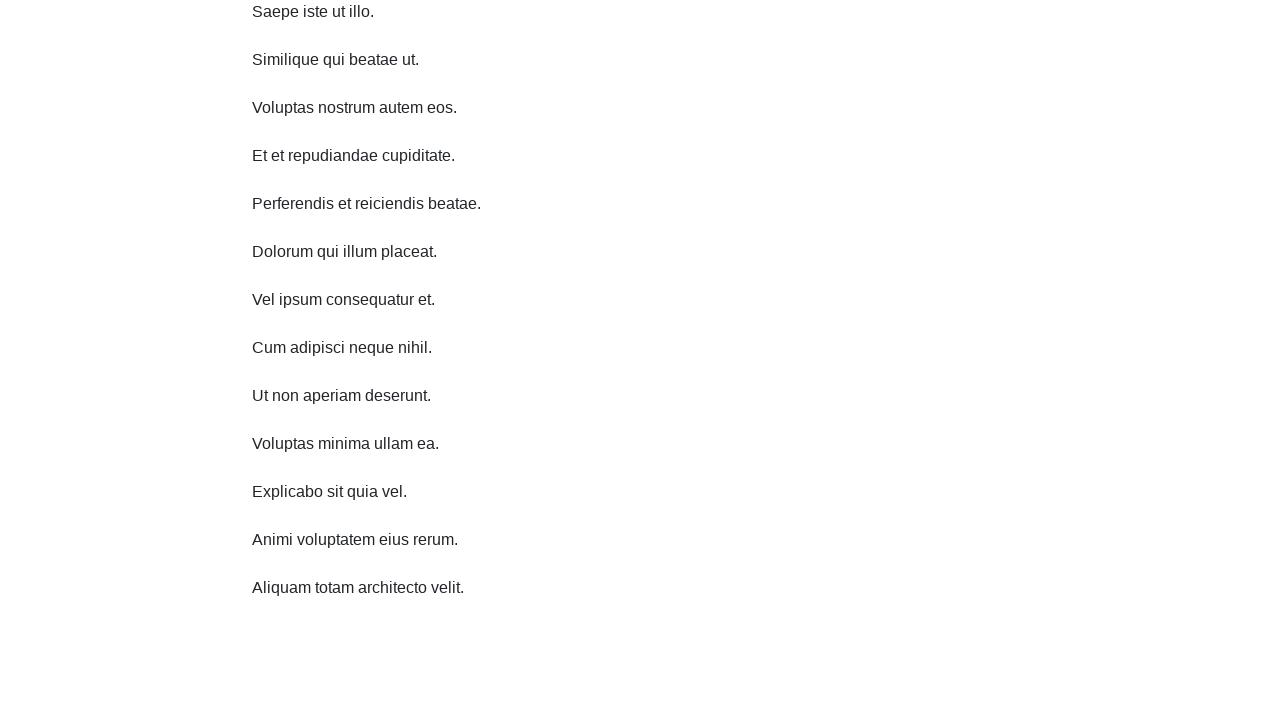

Waited 2 seconds (scroll up iteration 1/10)
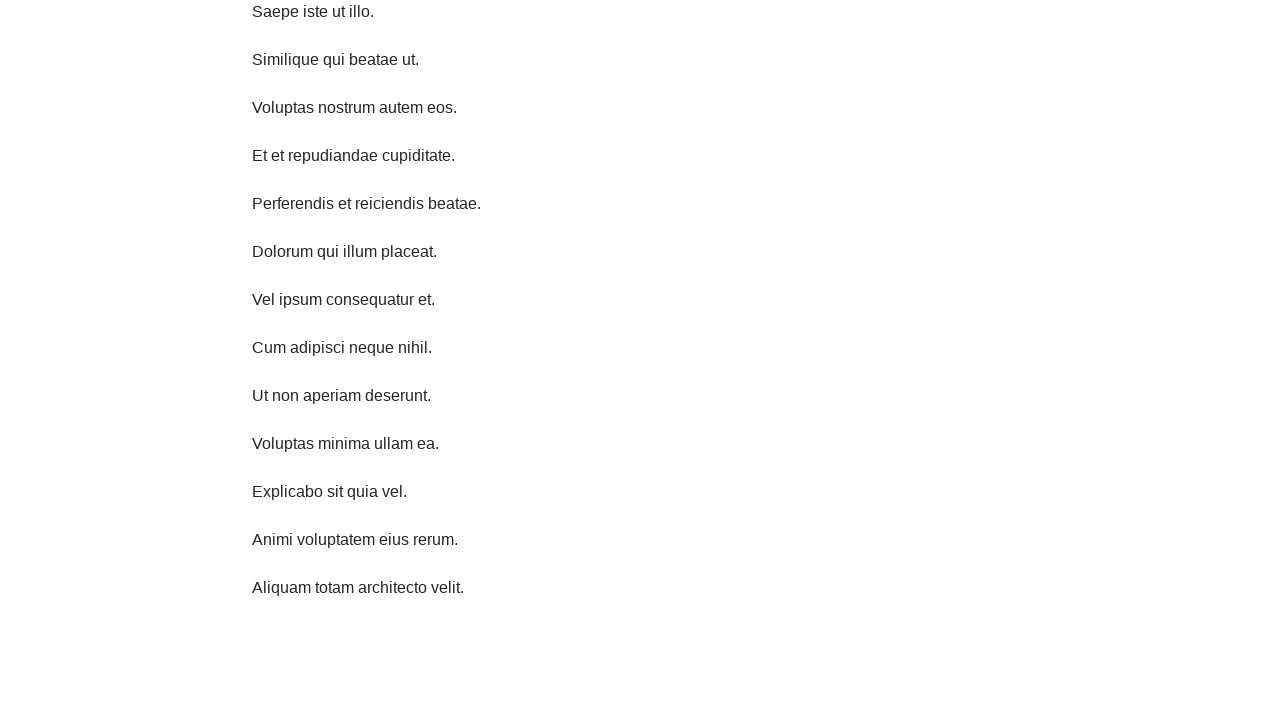

Scrolled up by 750 pixels (iteration 1/10)
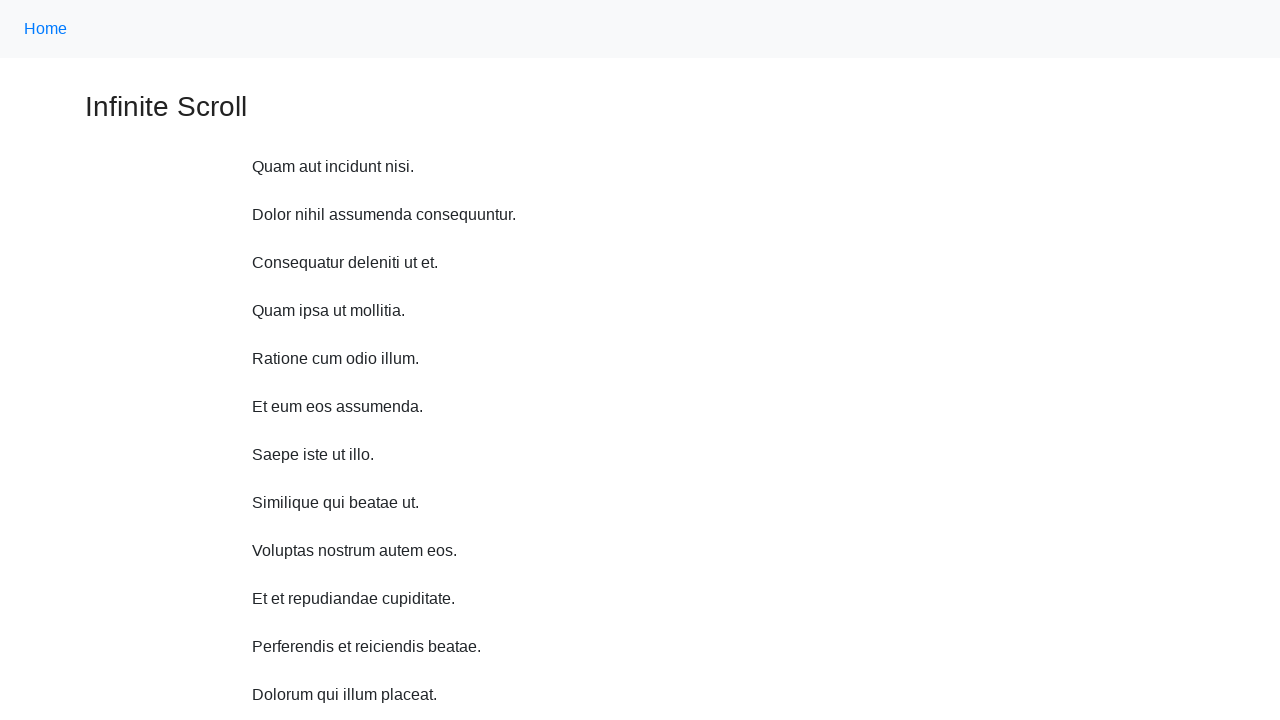

Waited 2 seconds (scroll up iteration 2/10)
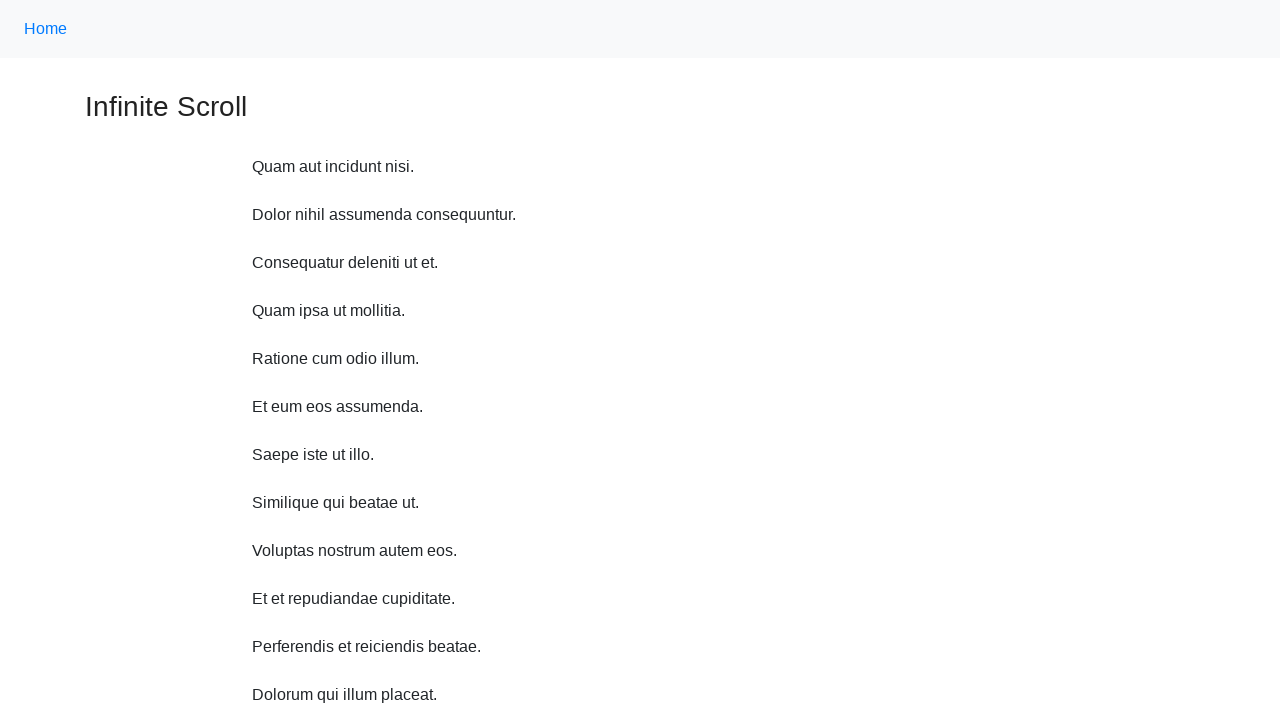

Scrolled up by 750 pixels (iteration 2/10)
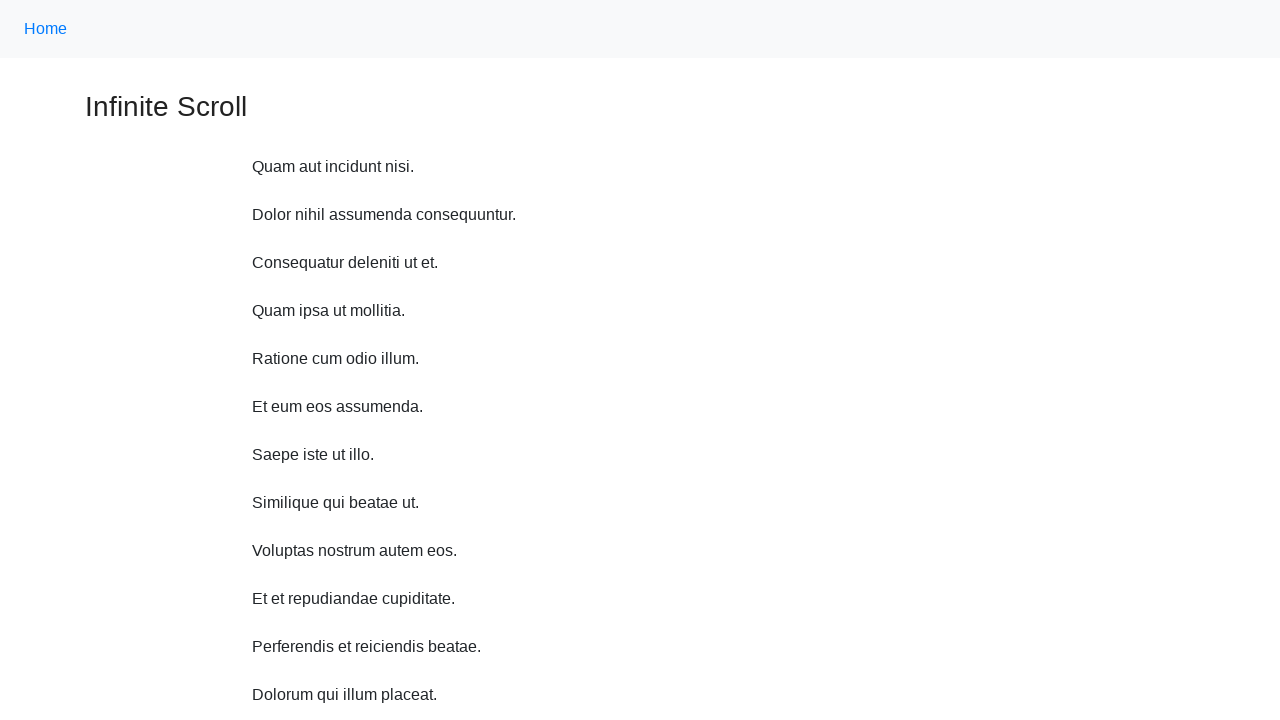

Waited 2 seconds (scroll up iteration 3/10)
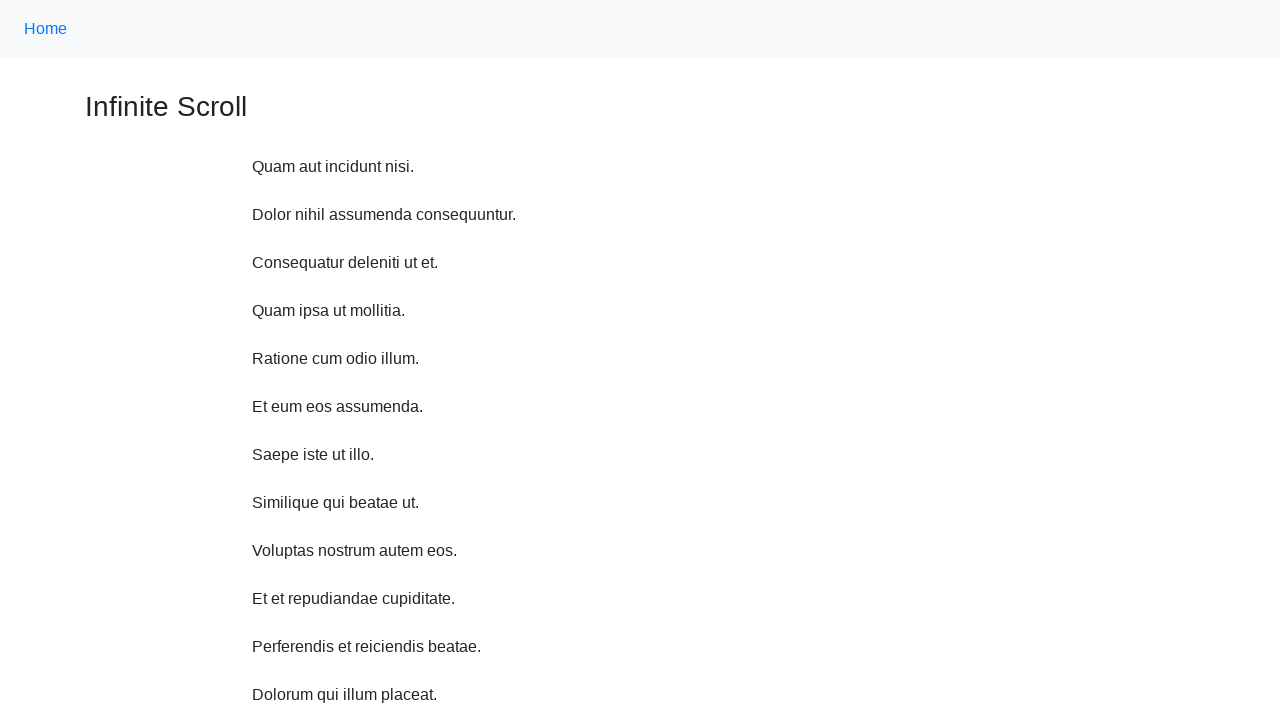

Scrolled up by 750 pixels (iteration 3/10)
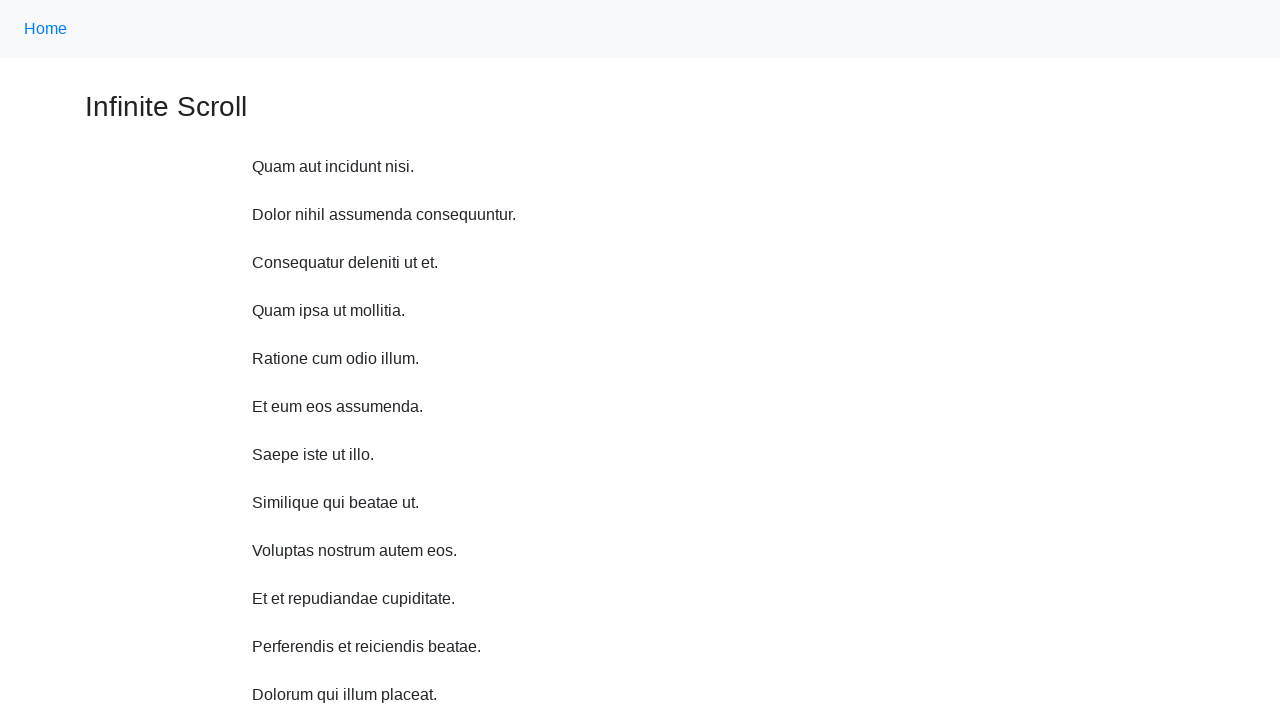

Waited 2 seconds (scroll up iteration 4/10)
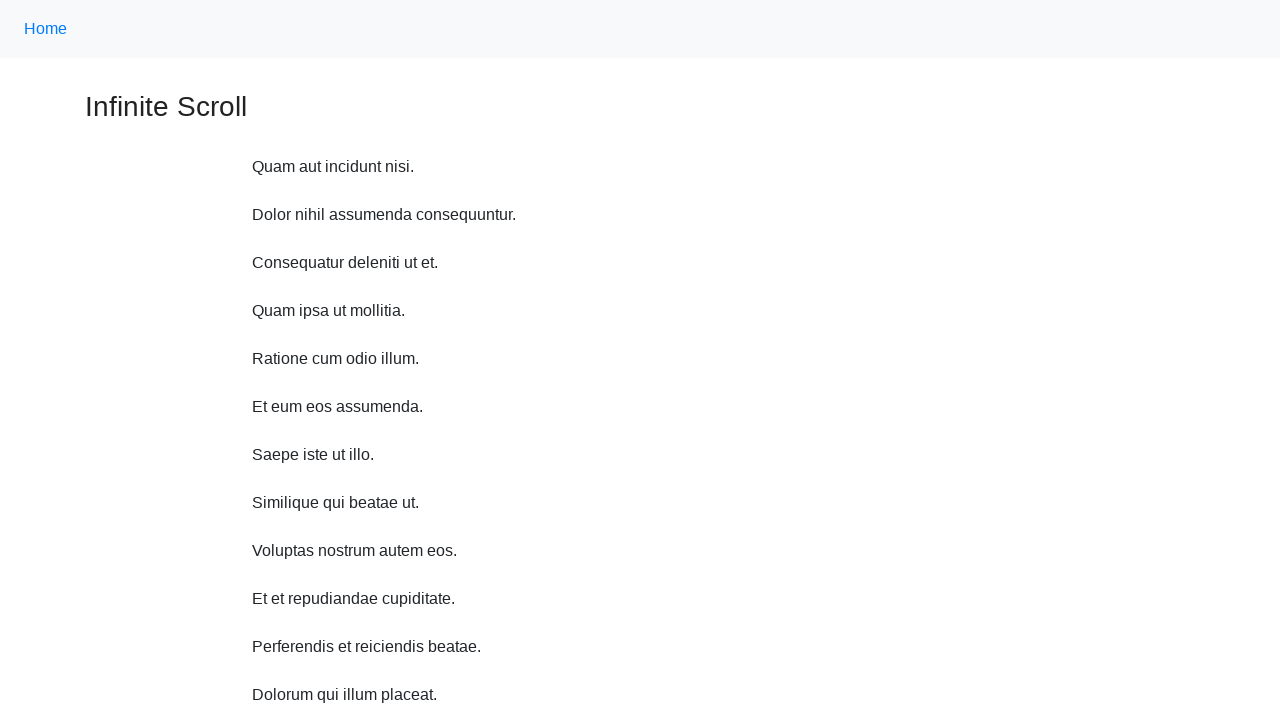

Scrolled up by 750 pixels (iteration 4/10)
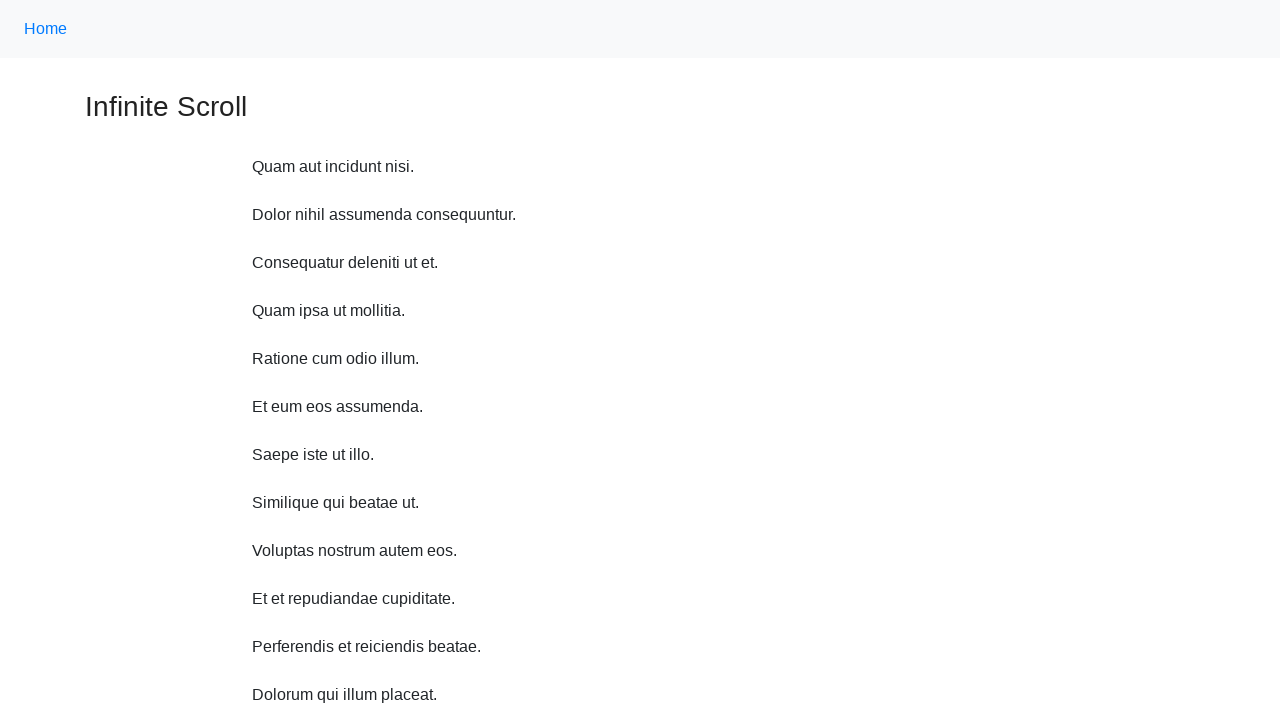

Waited 2 seconds (scroll up iteration 5/10)
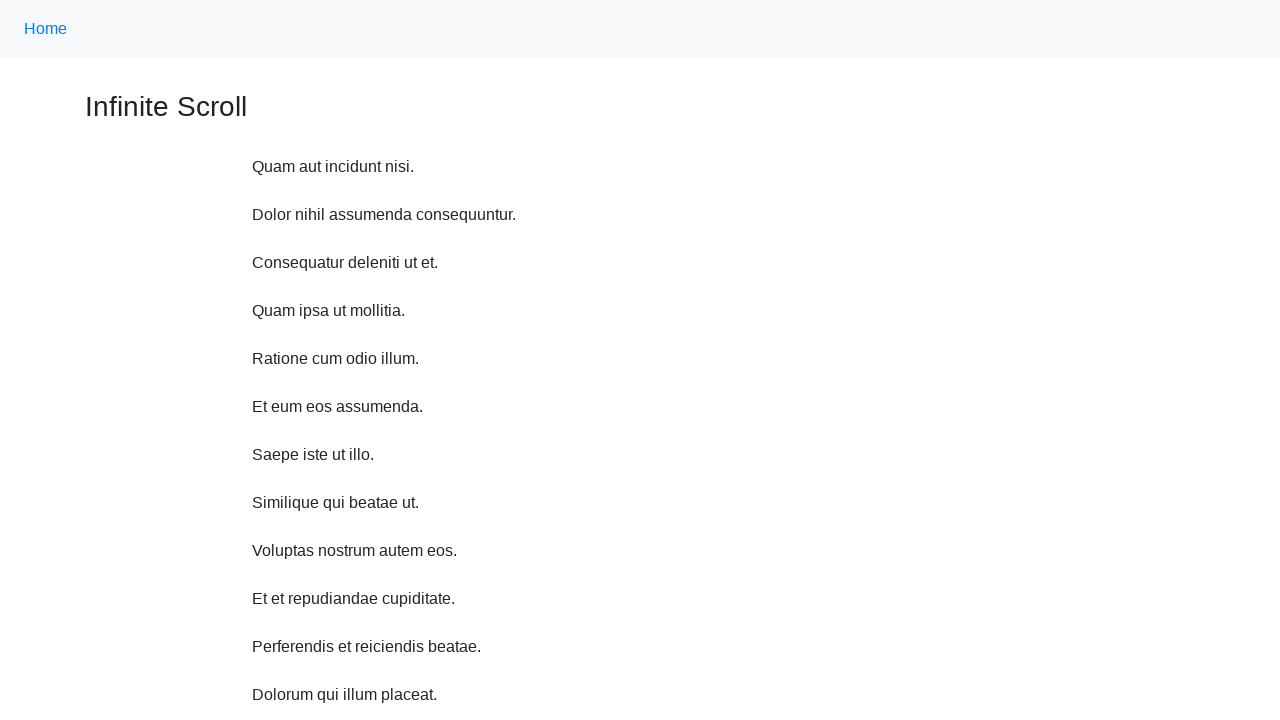

Scrolled up by 750 pixels (iteration 5/10)
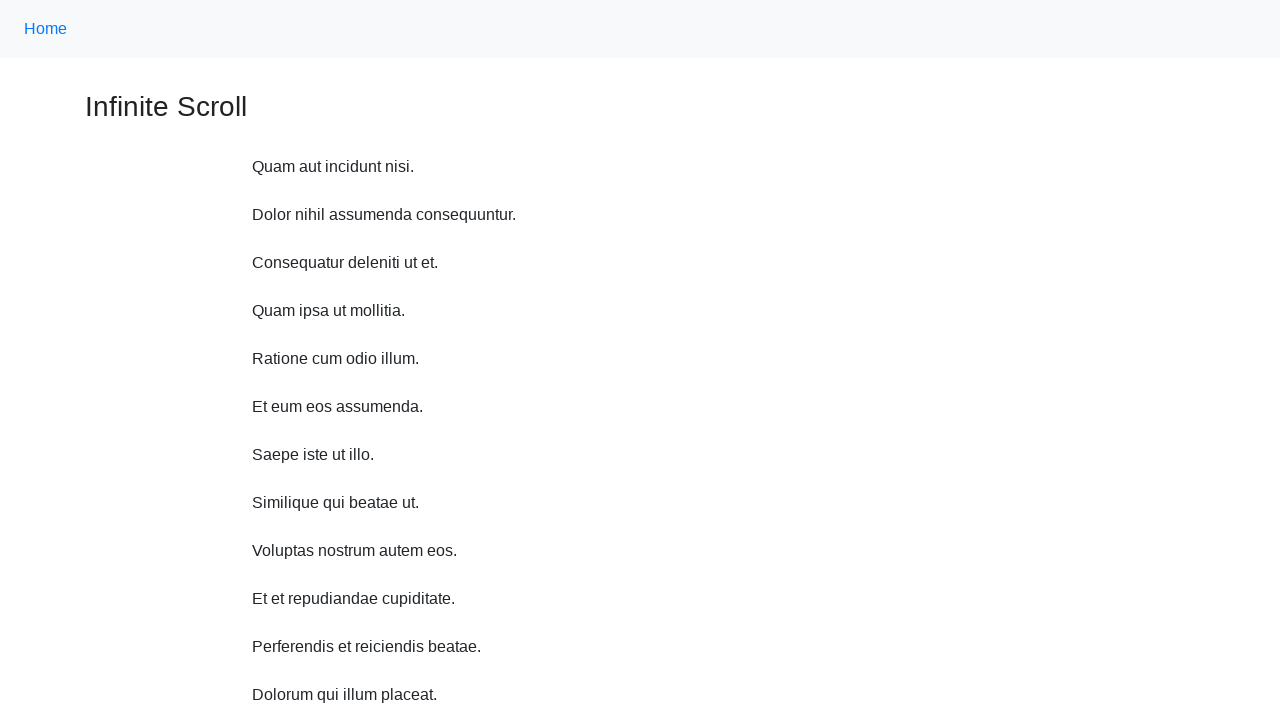

Waited 2 seconds (scroll up iteration 6/10)
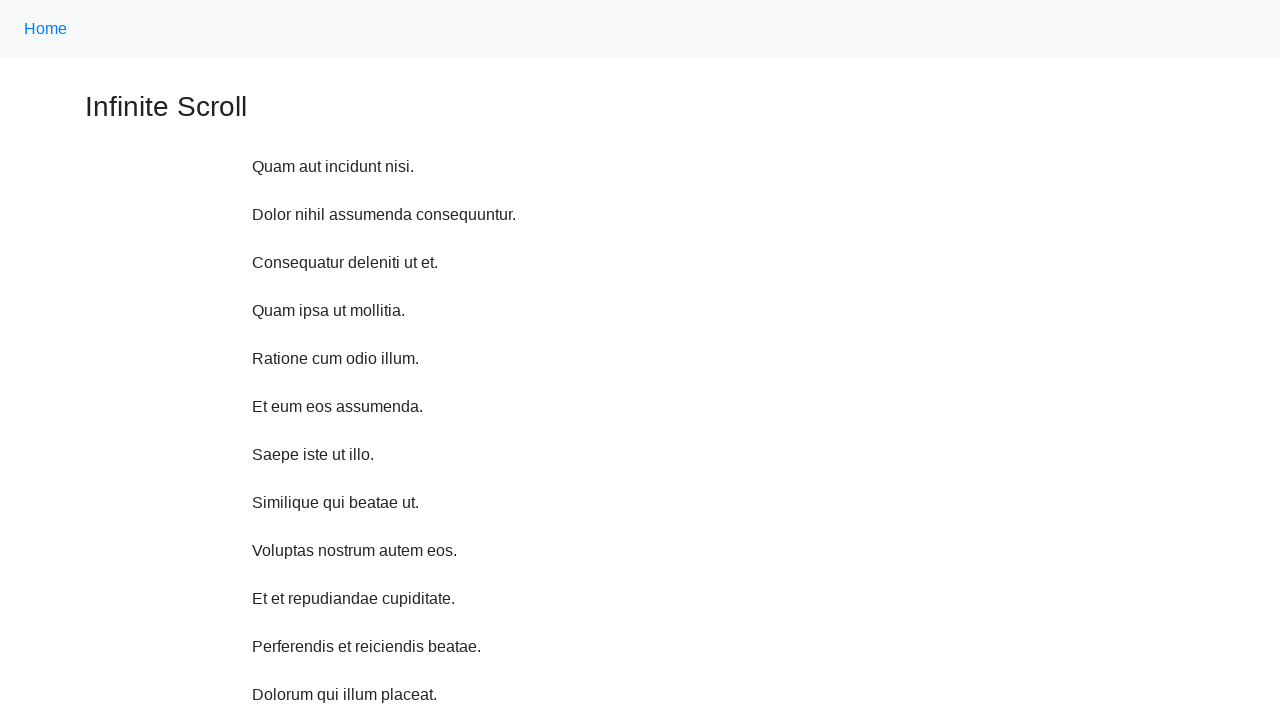

Scrolled up by 750 pixels (iteration 6/10)
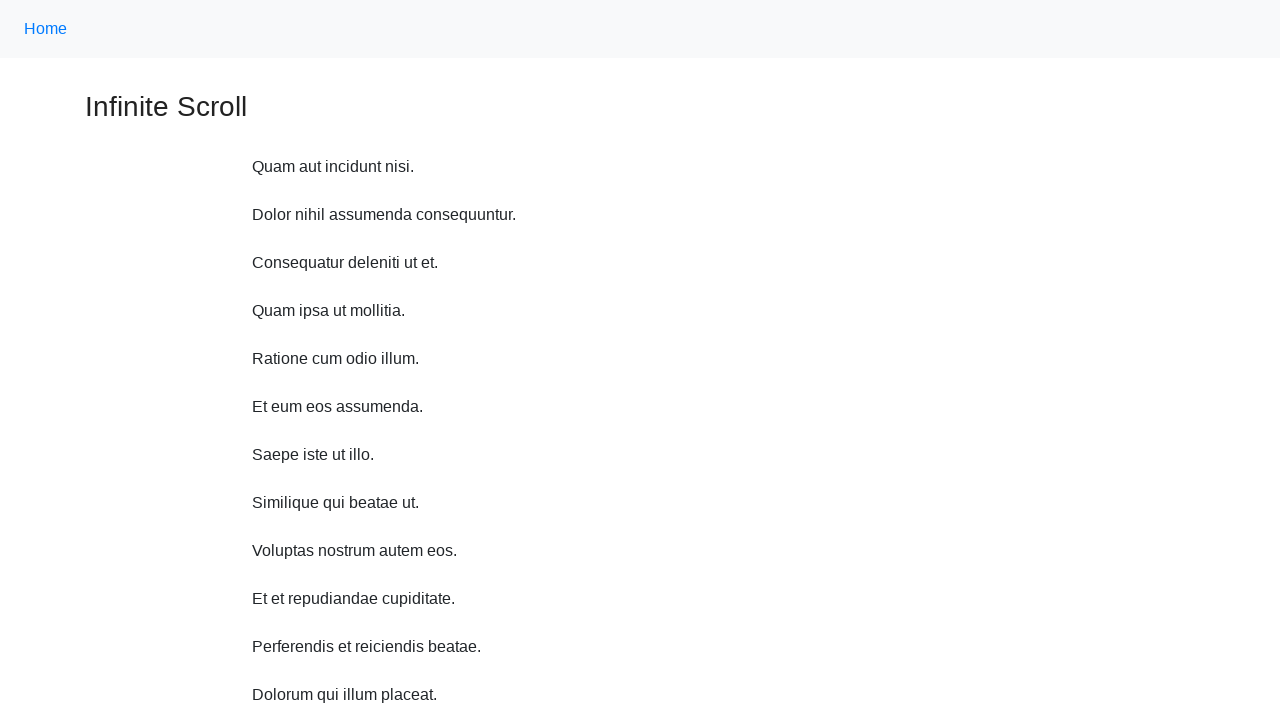

Waited 2 seconds (scroll up iteration 7/10)
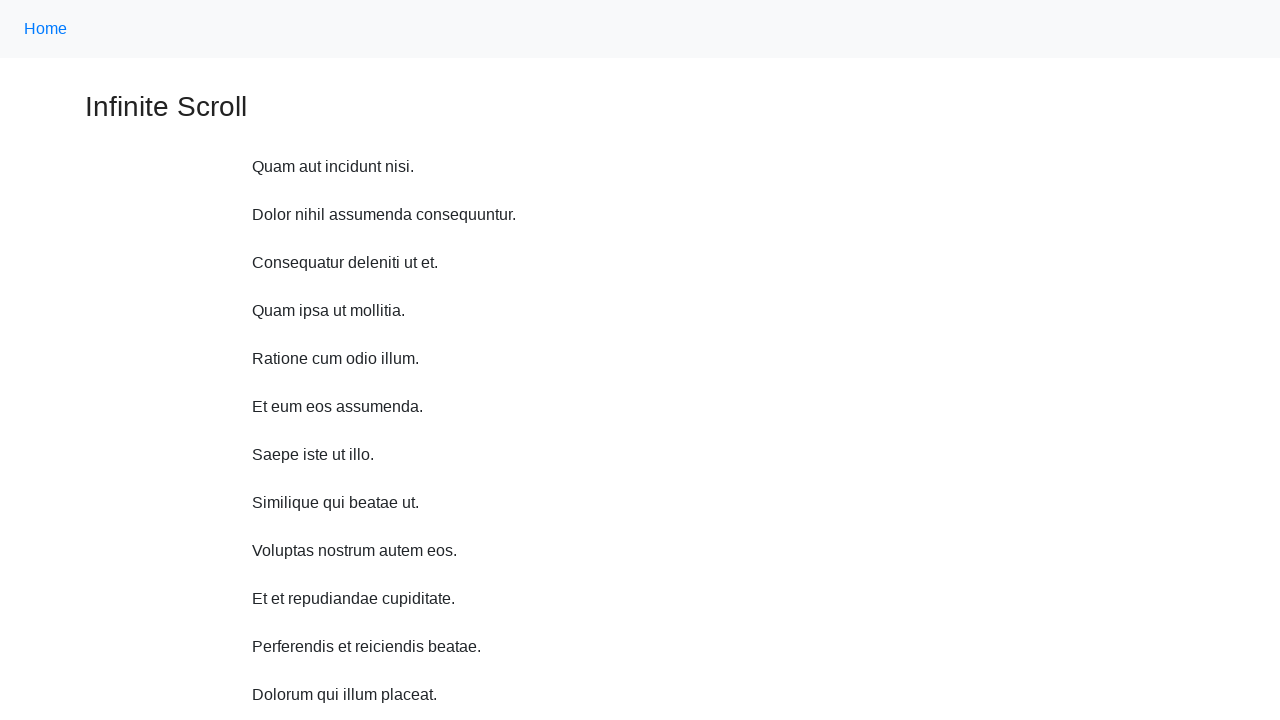

Scrolled up by 750 pixels (iteration 7/10)
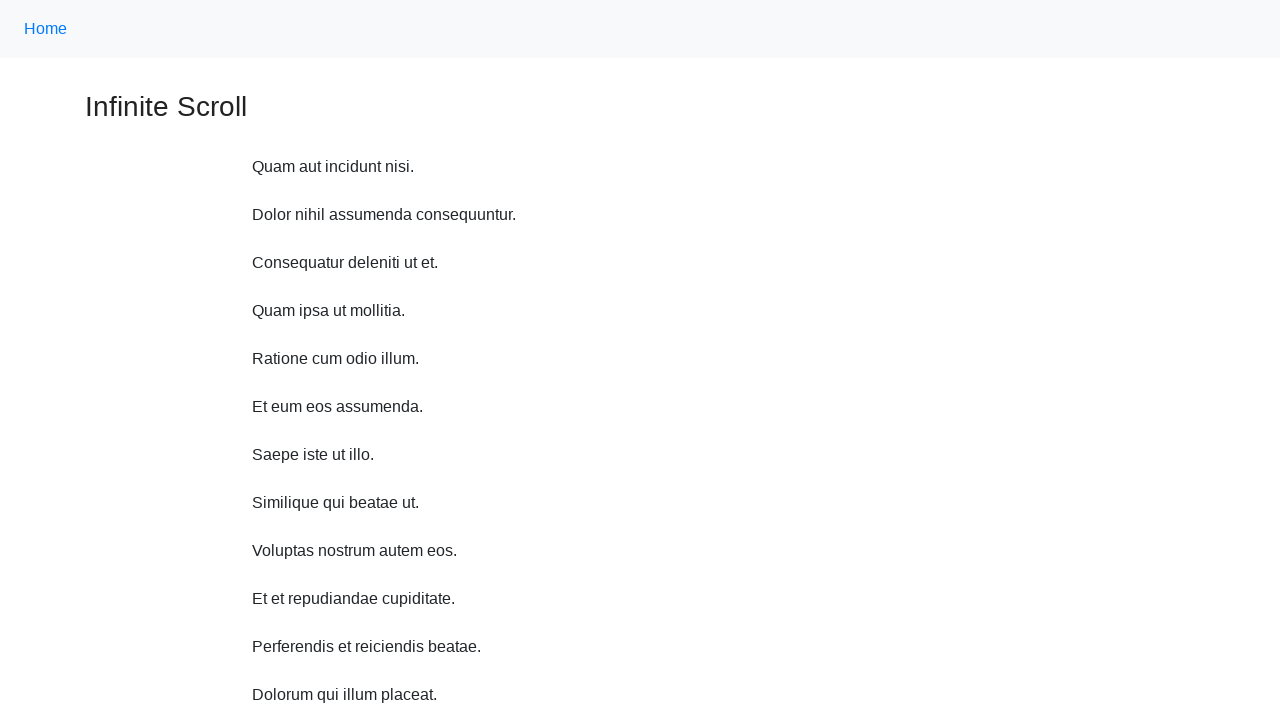

Waited 2 seconds (scroll up iteration 8/10)
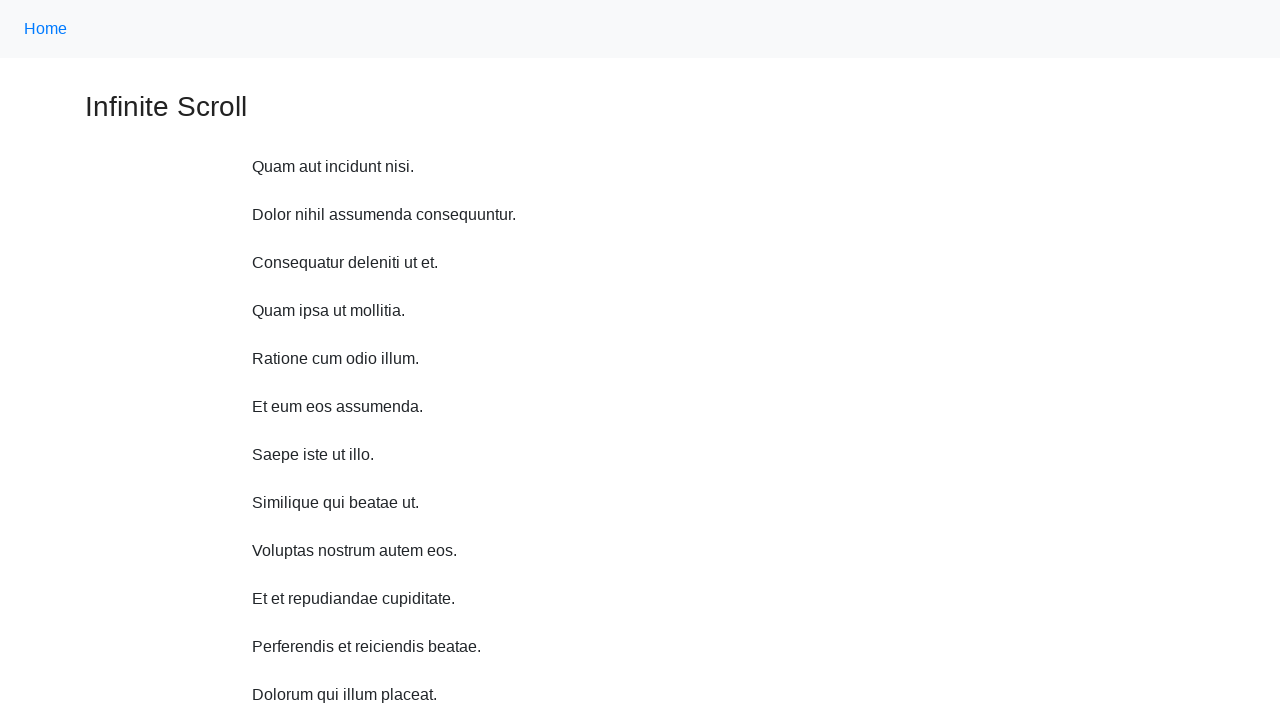

Scrolled up by 750 pixels (iteration 8/10)
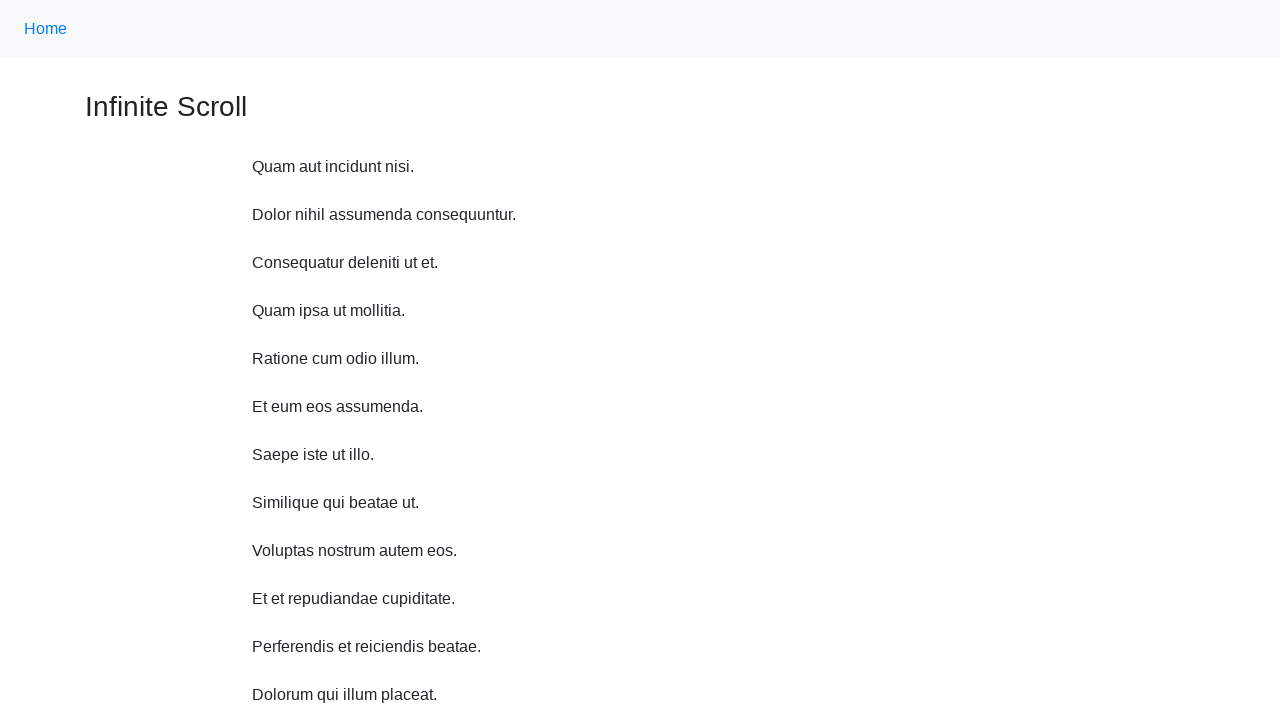

Waited 2 seconds (scroll up iteration 9/10)
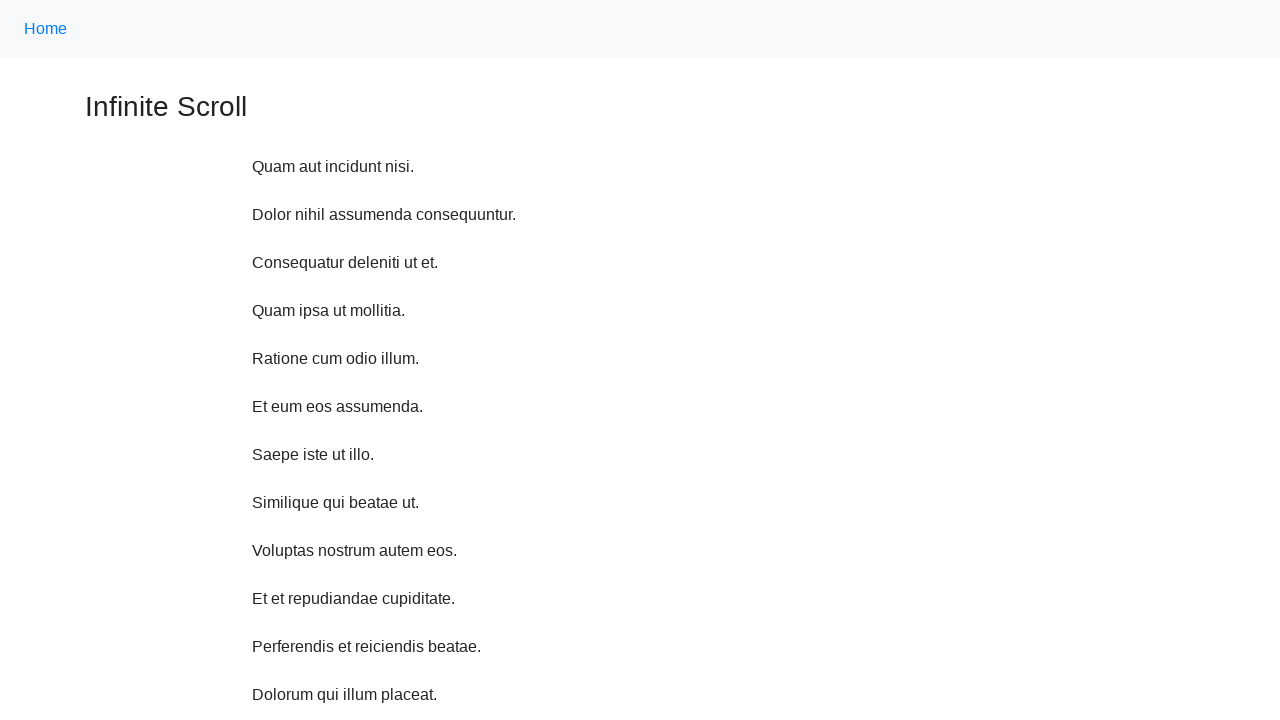

Scrolled up by 750 pixels (iteration 9/10)
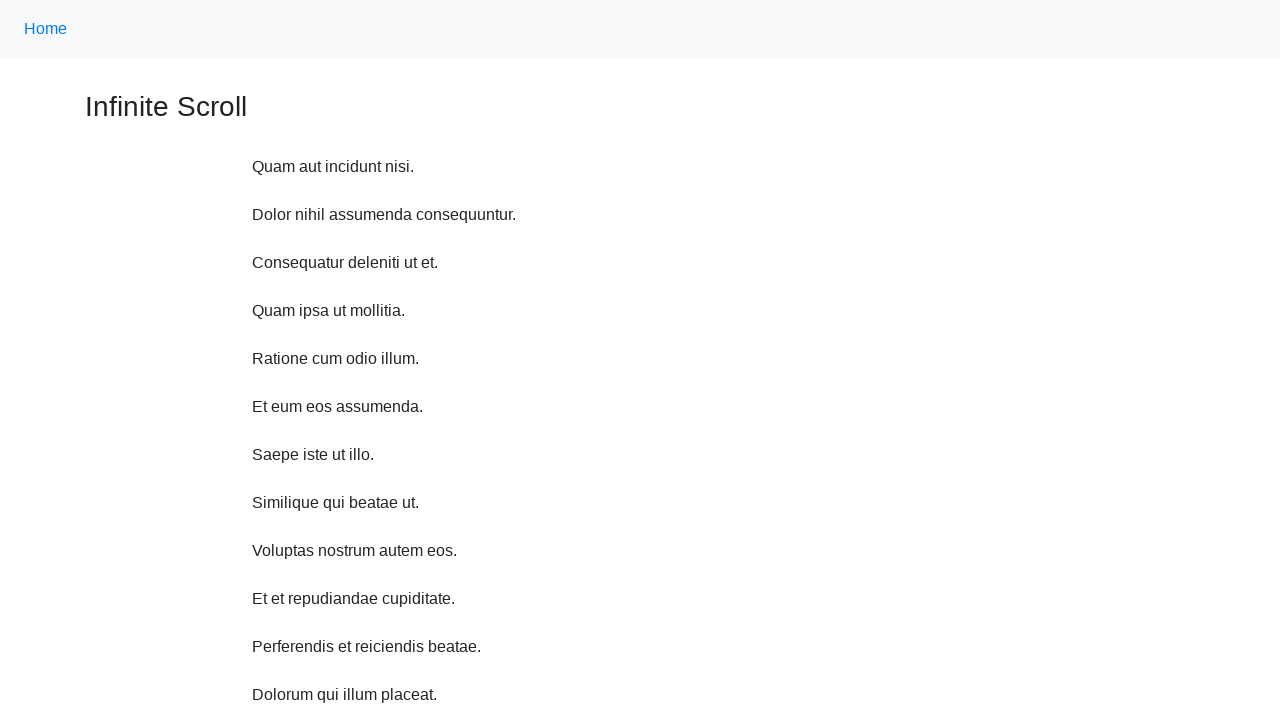

Waited 2 seconds (scroll up iteration 10/10)
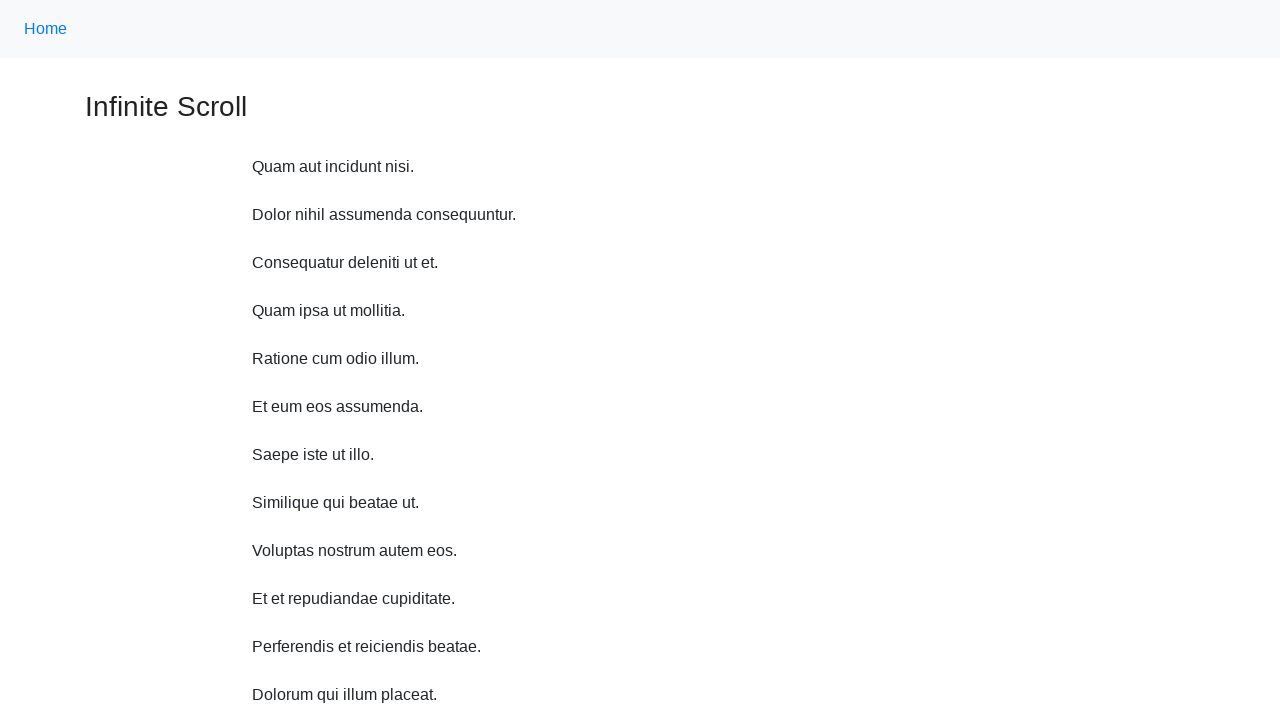

Scrolled up by 750 pixels (iteration 10/10)
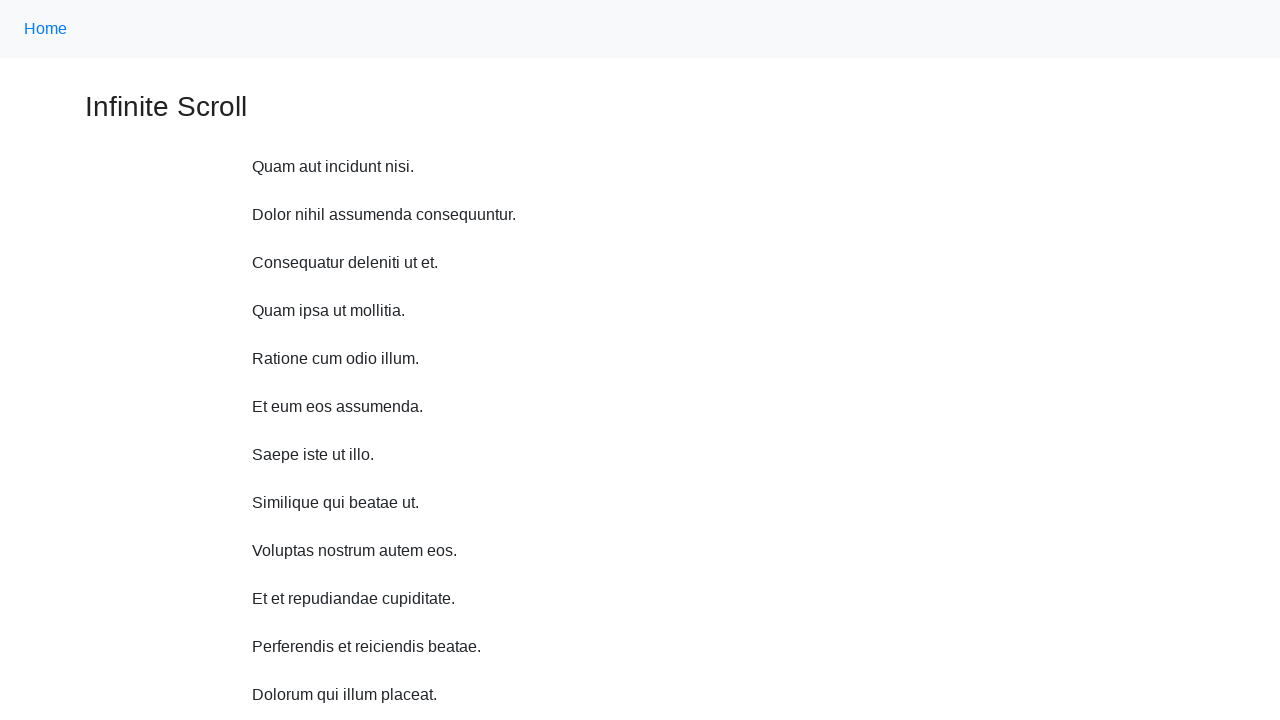

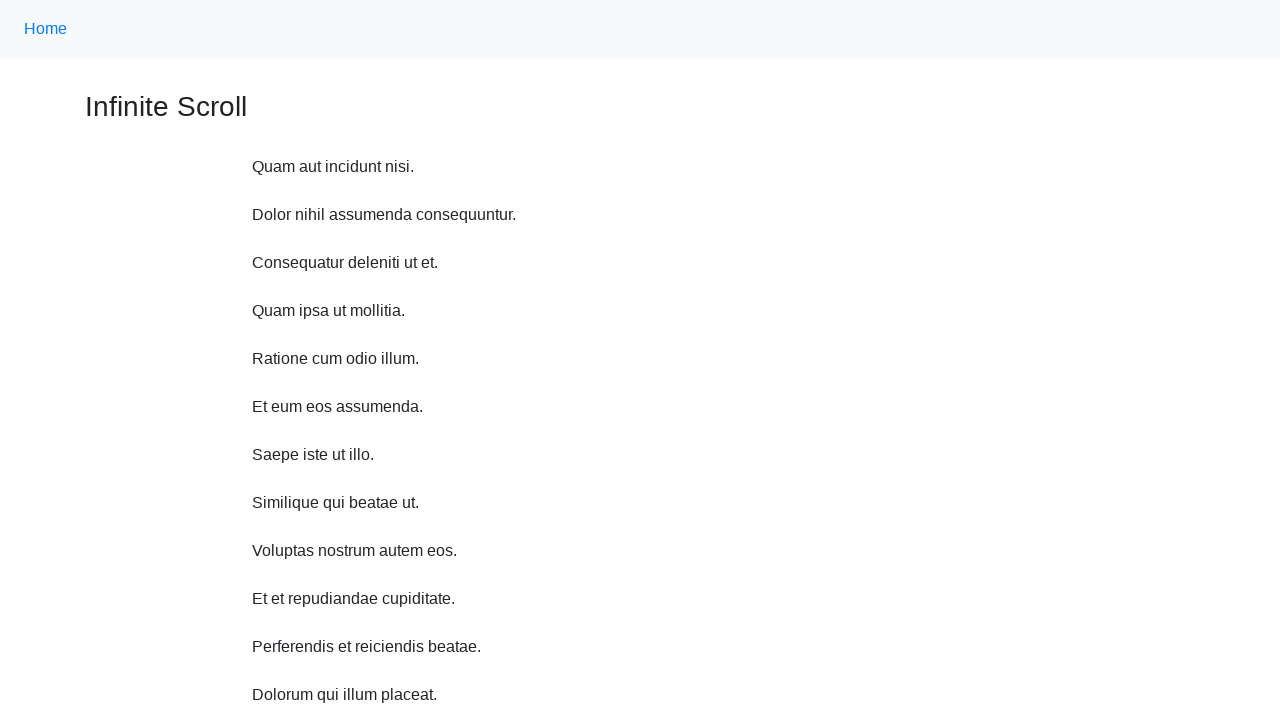